Tests NuGet package search functionality by entering a search term and verifying that search results display package titles and descriptions

Starting URL: https://nuget.org

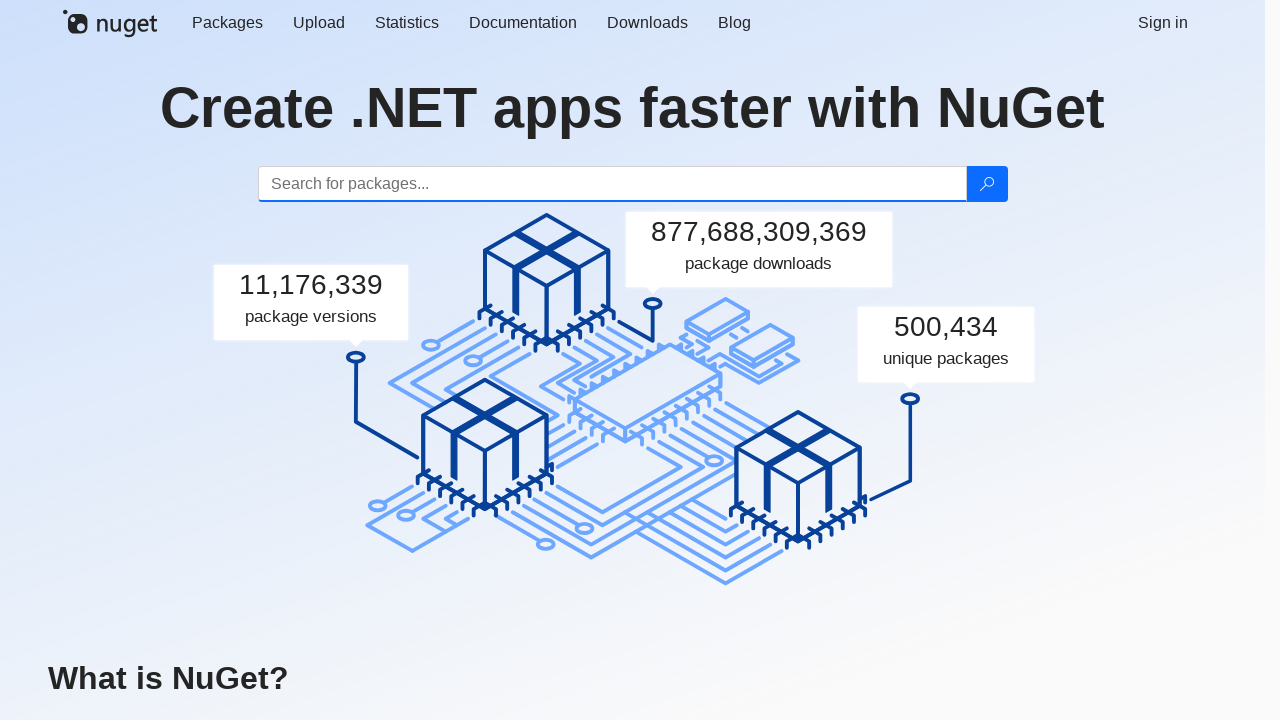

Filled search box with 'yaml' on #search
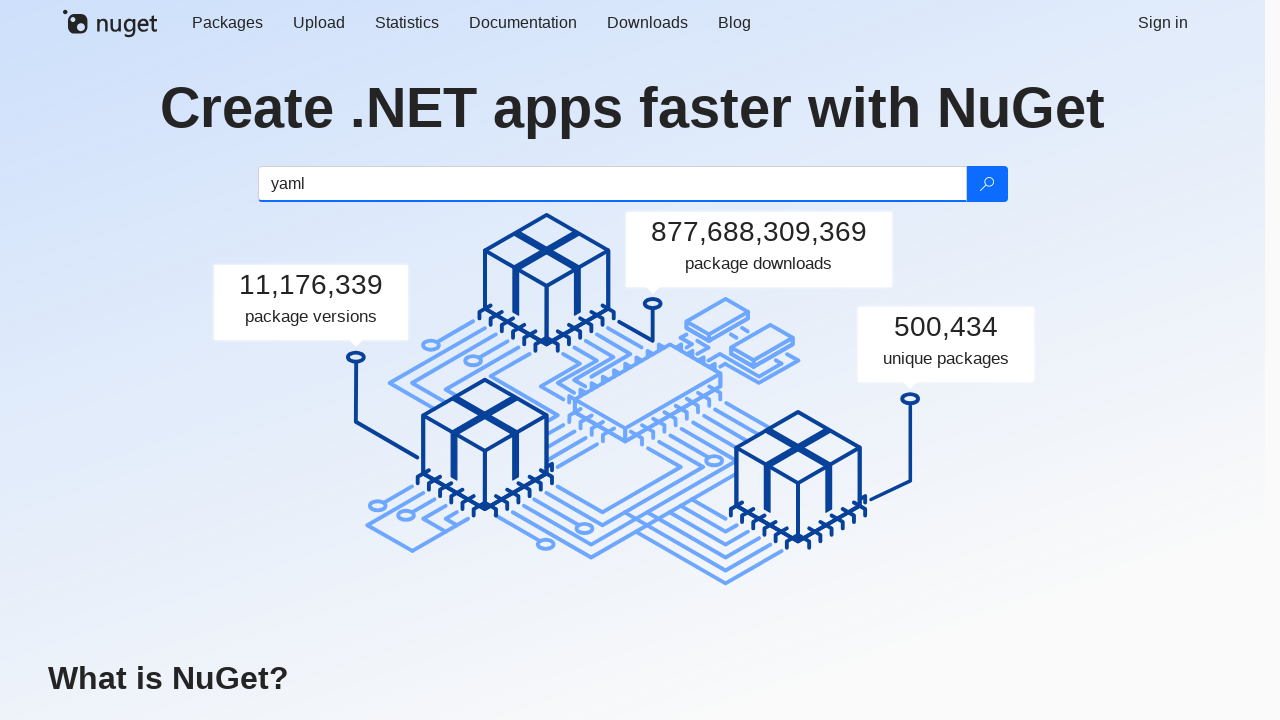

Clicked search button at (986, 184) on .btn-search
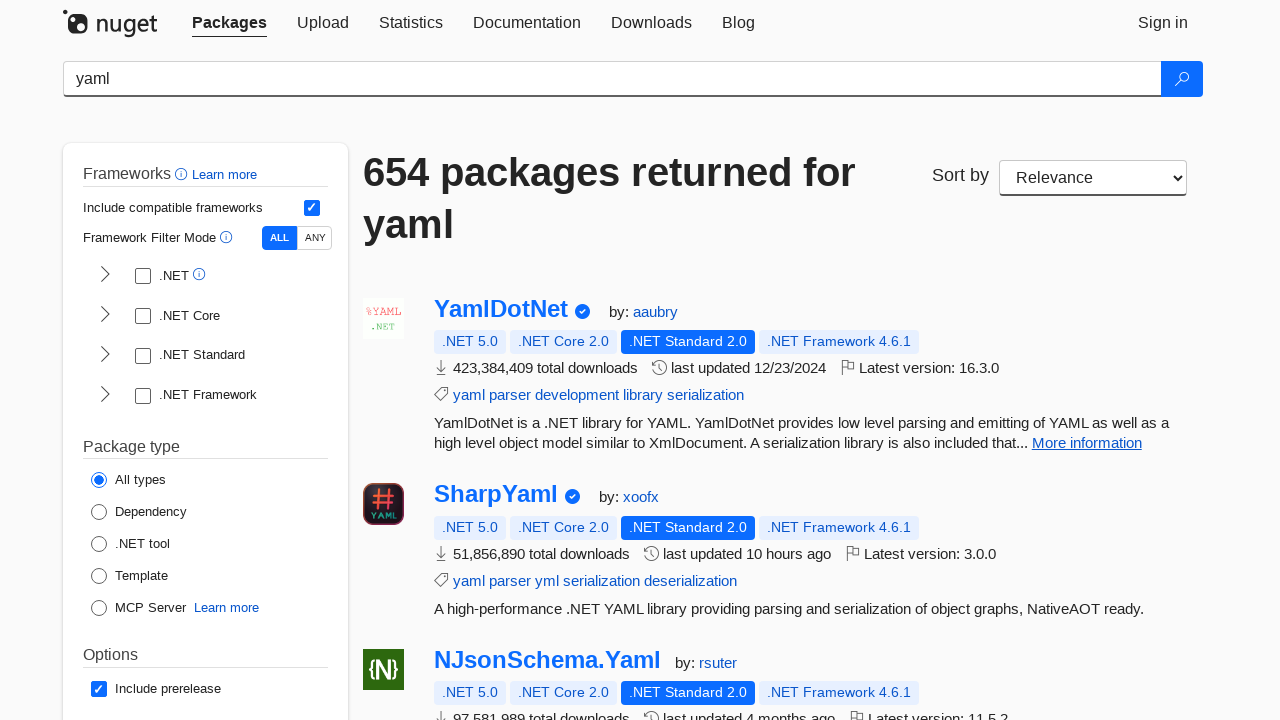

Search results loaded with package elements
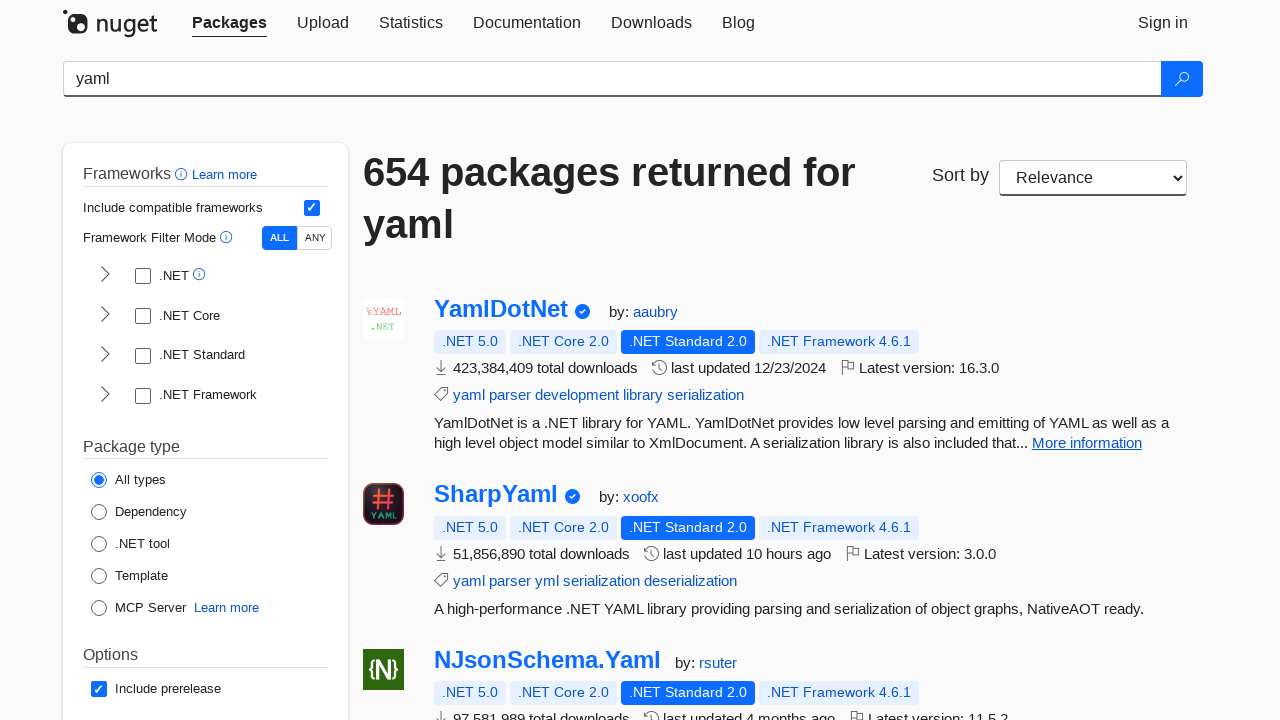

Verified package title has text content
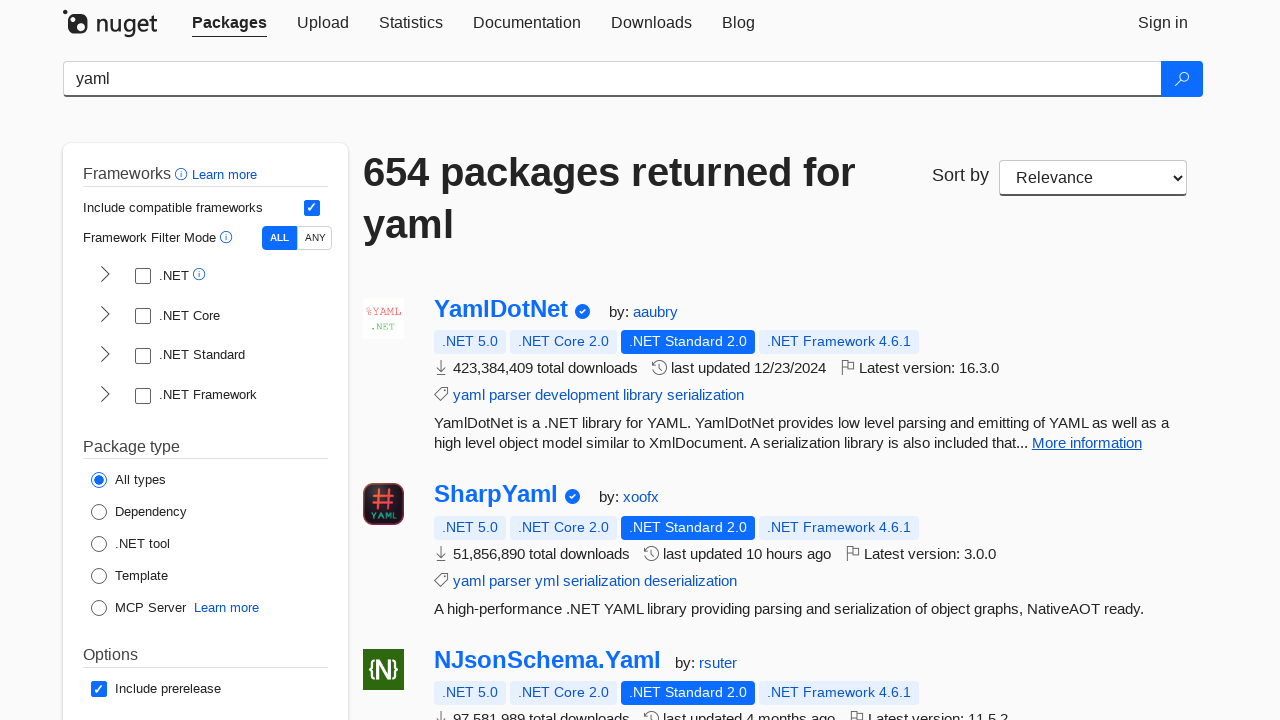

Verified package details have text content
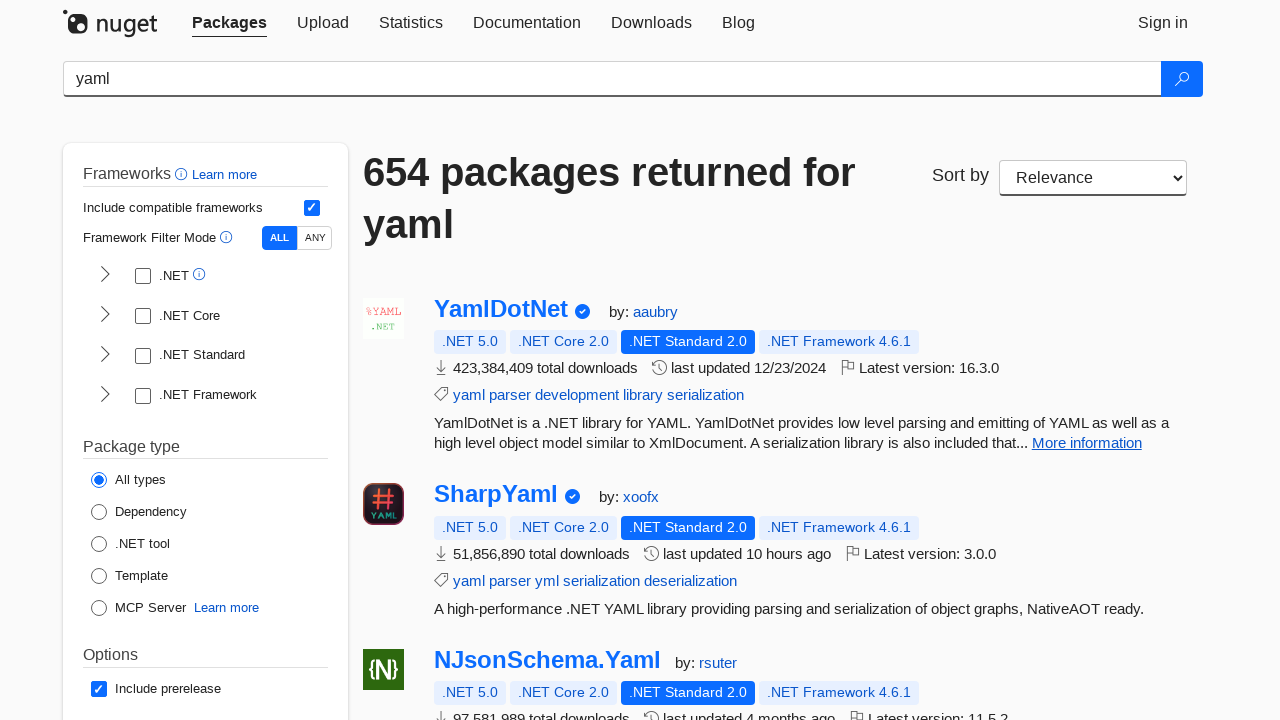

Verified package title has text content
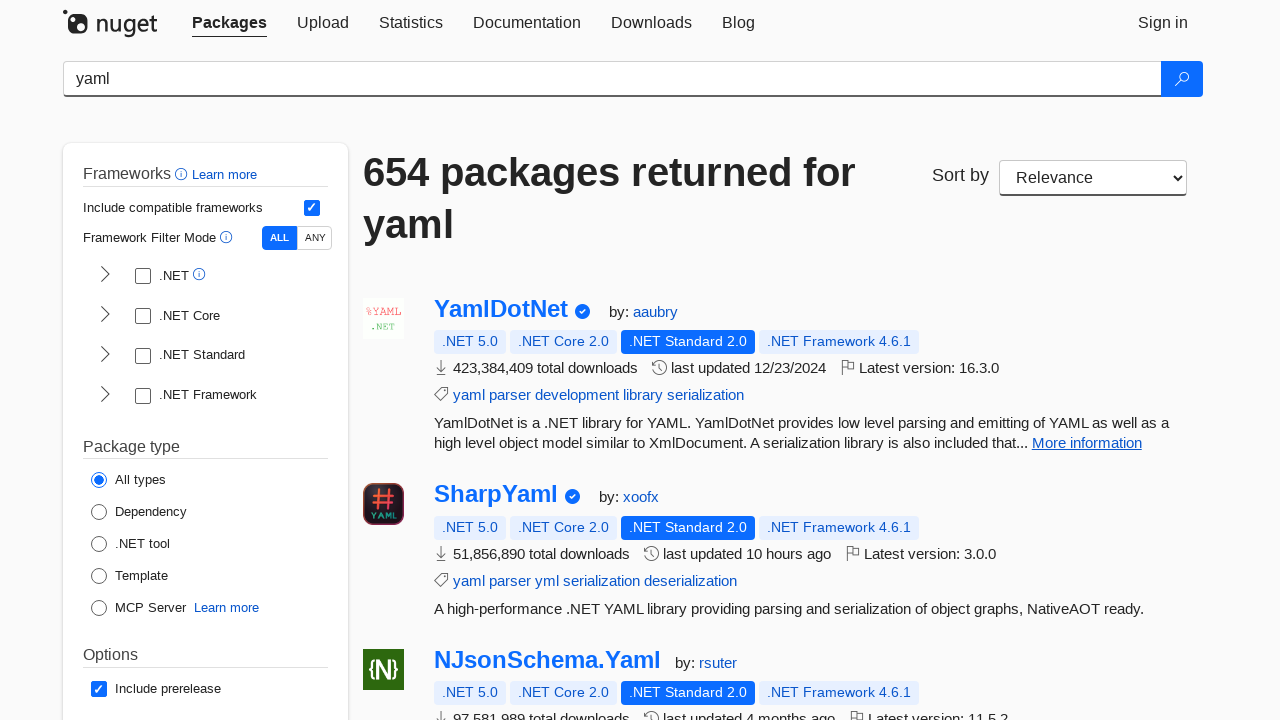

Verified package details have text content
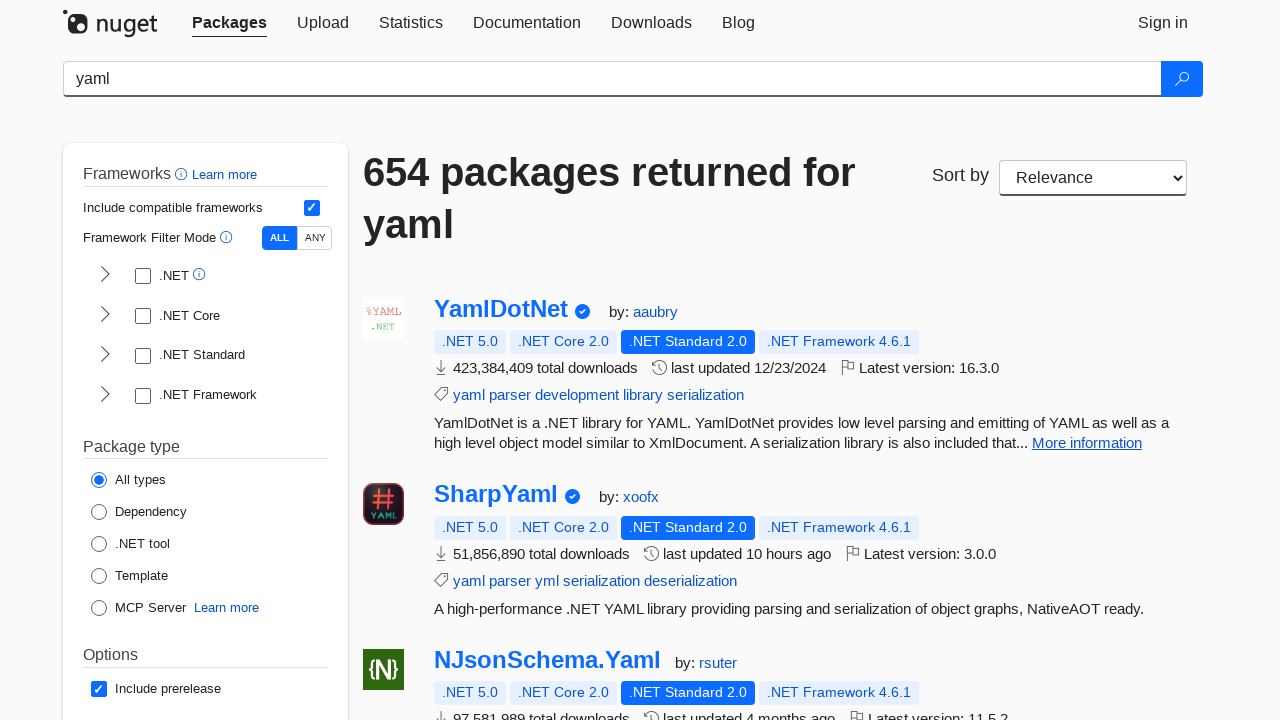

Verified package title has text content
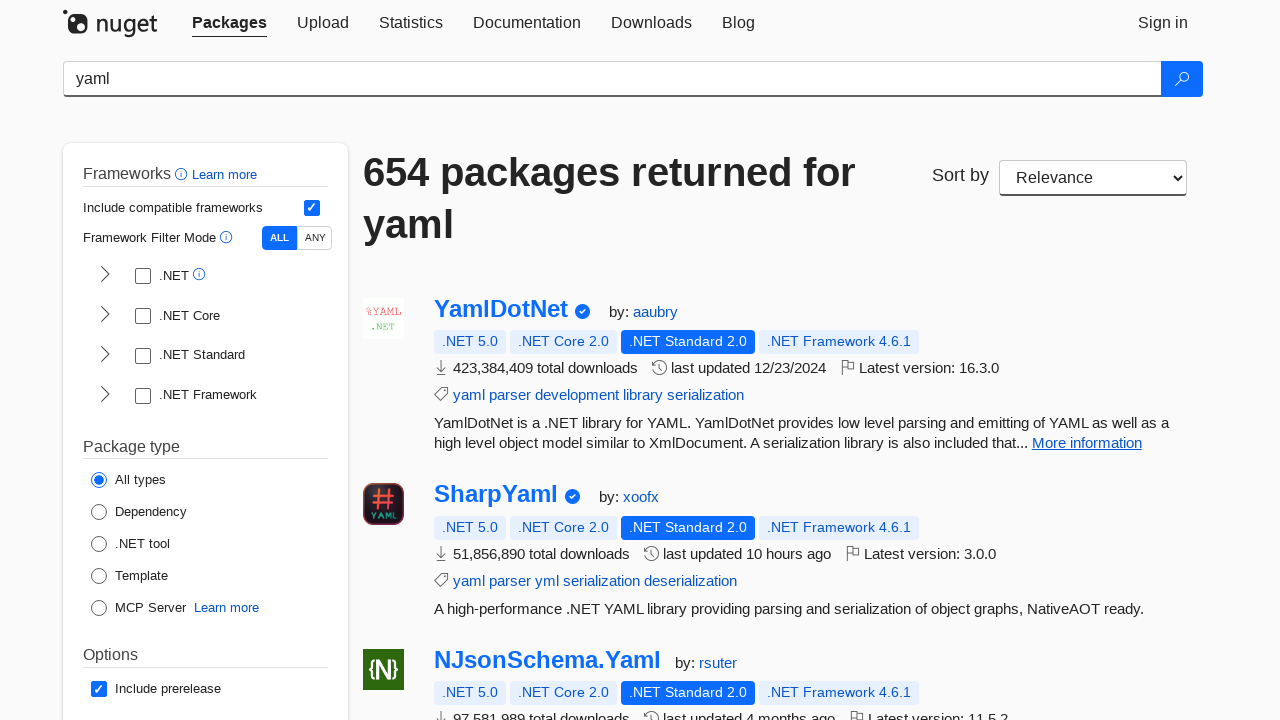

Verified package details have text content
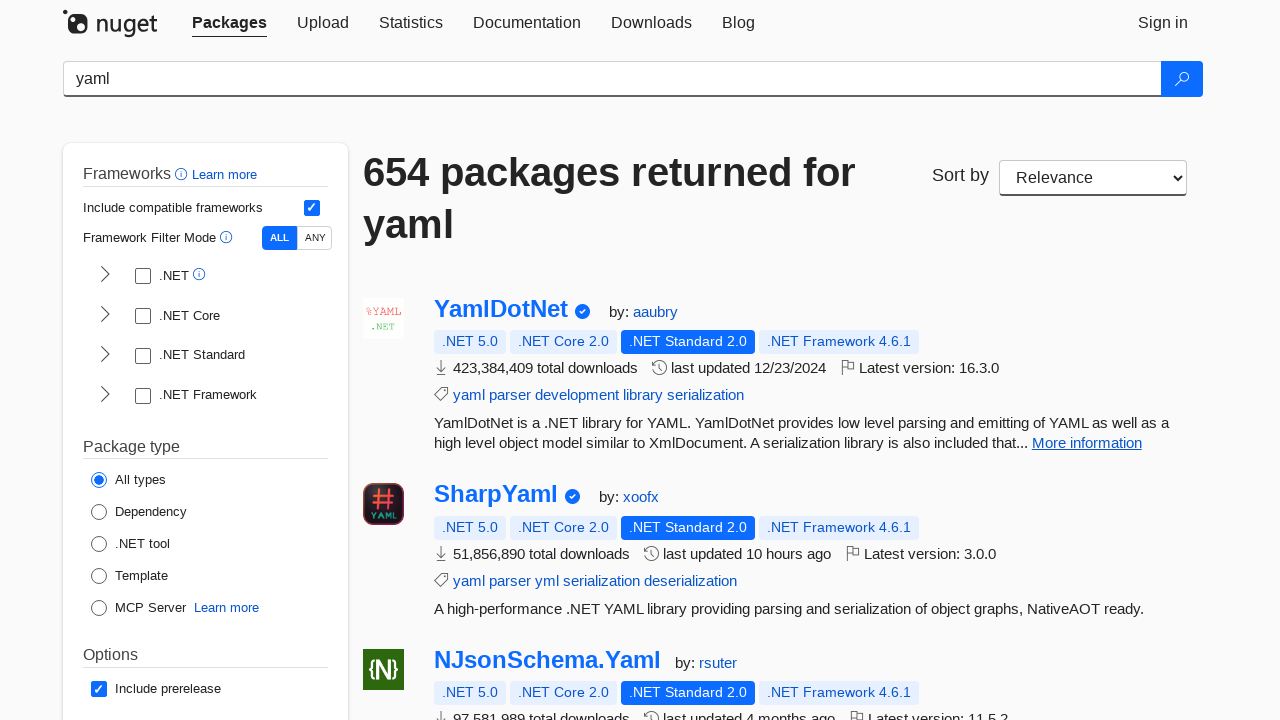

Verified package title has text content
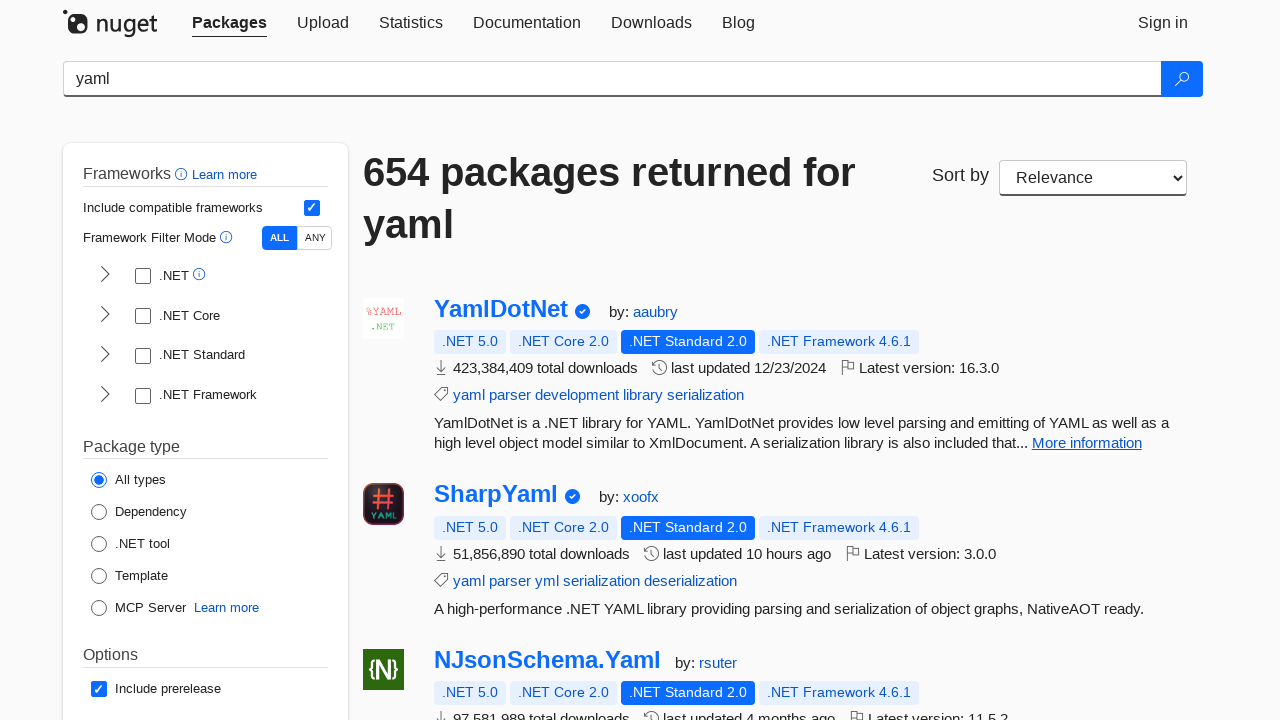

Verified package details have text content
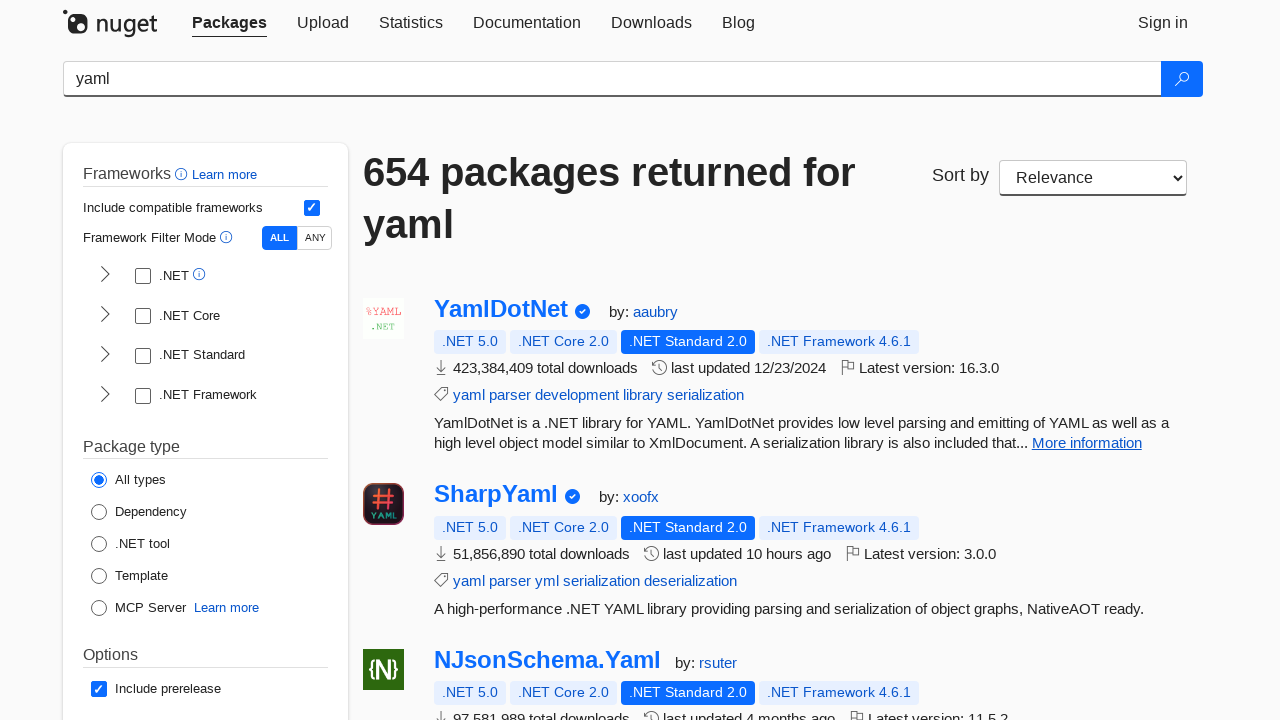

Verified package title has text content
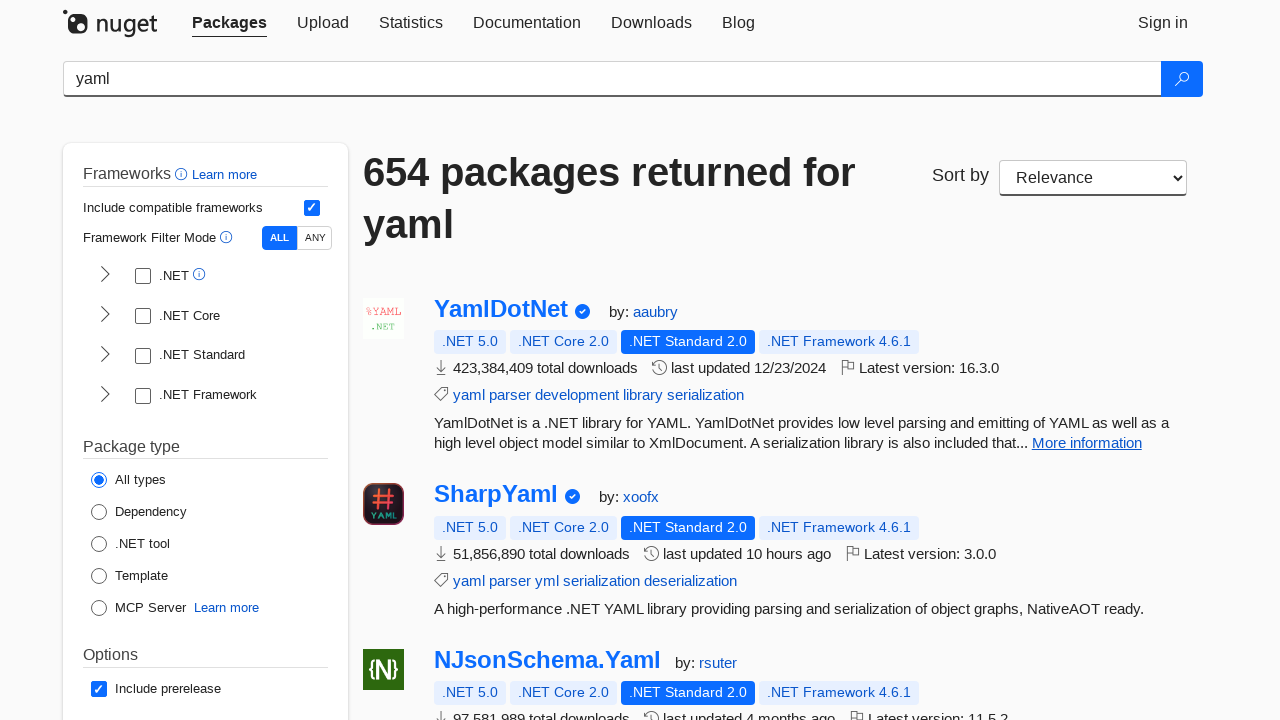

Verified package details have text content
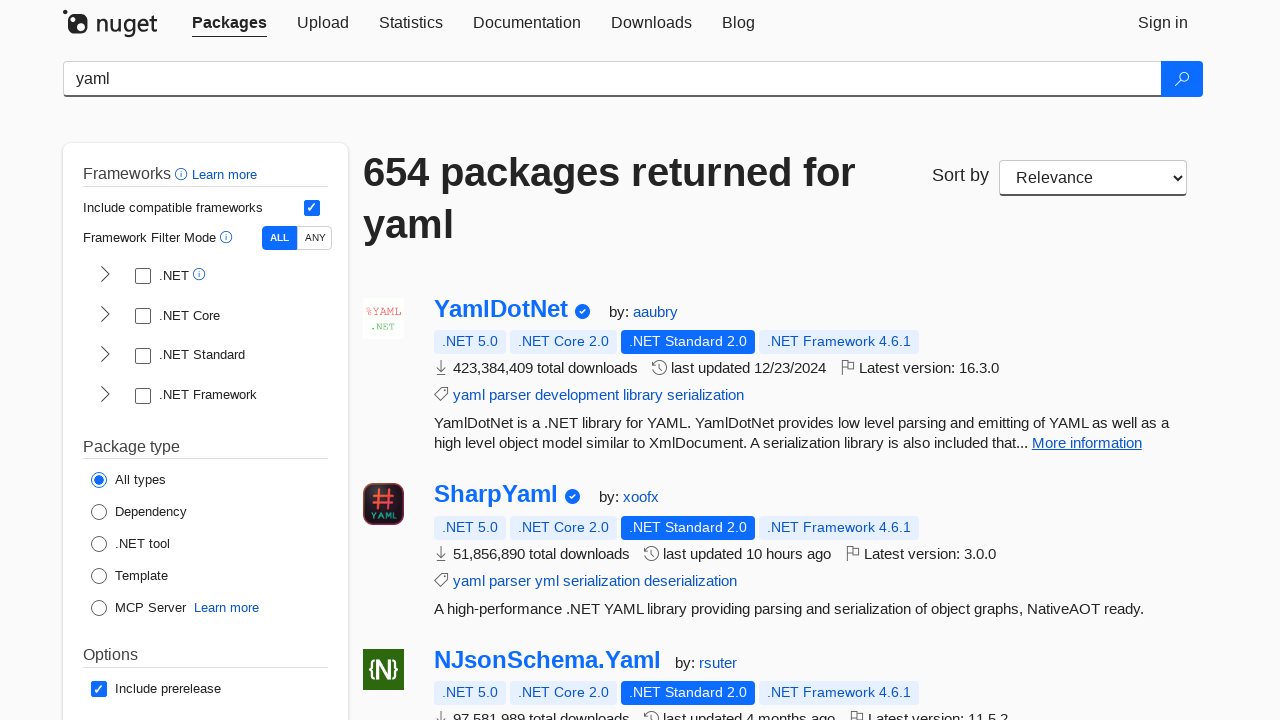

Verified package title has text content
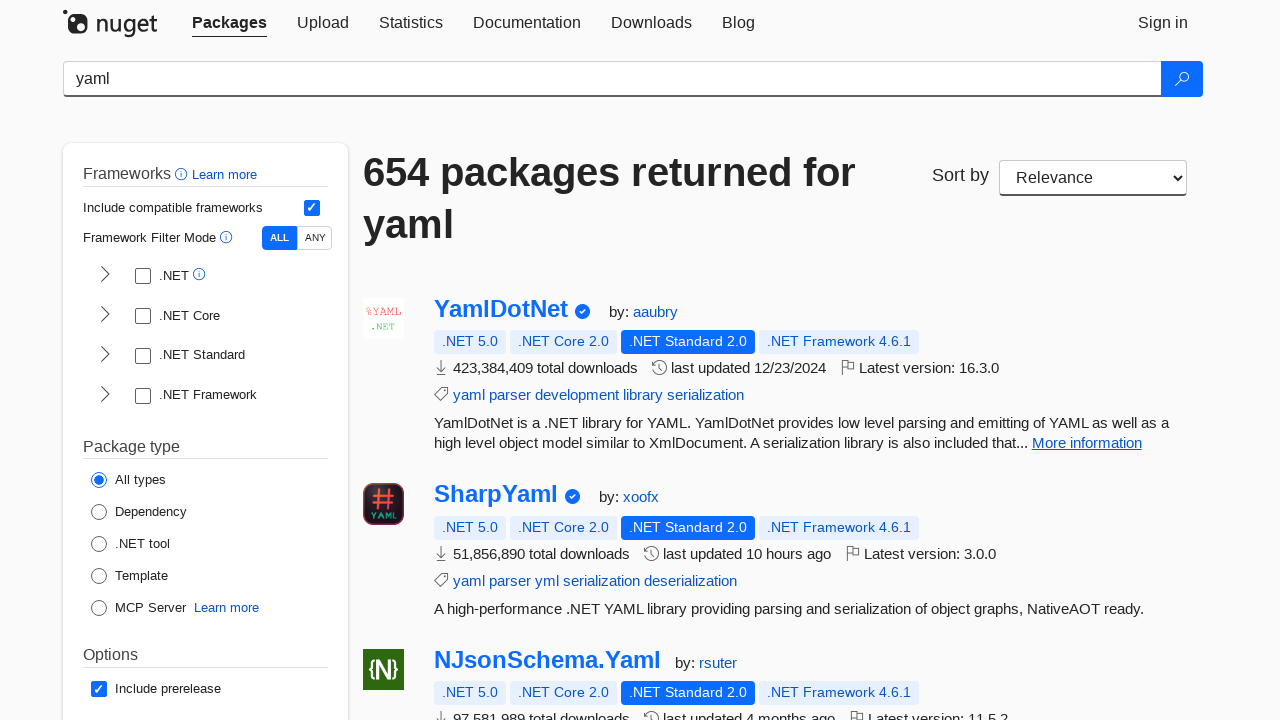

Verified package details have text content
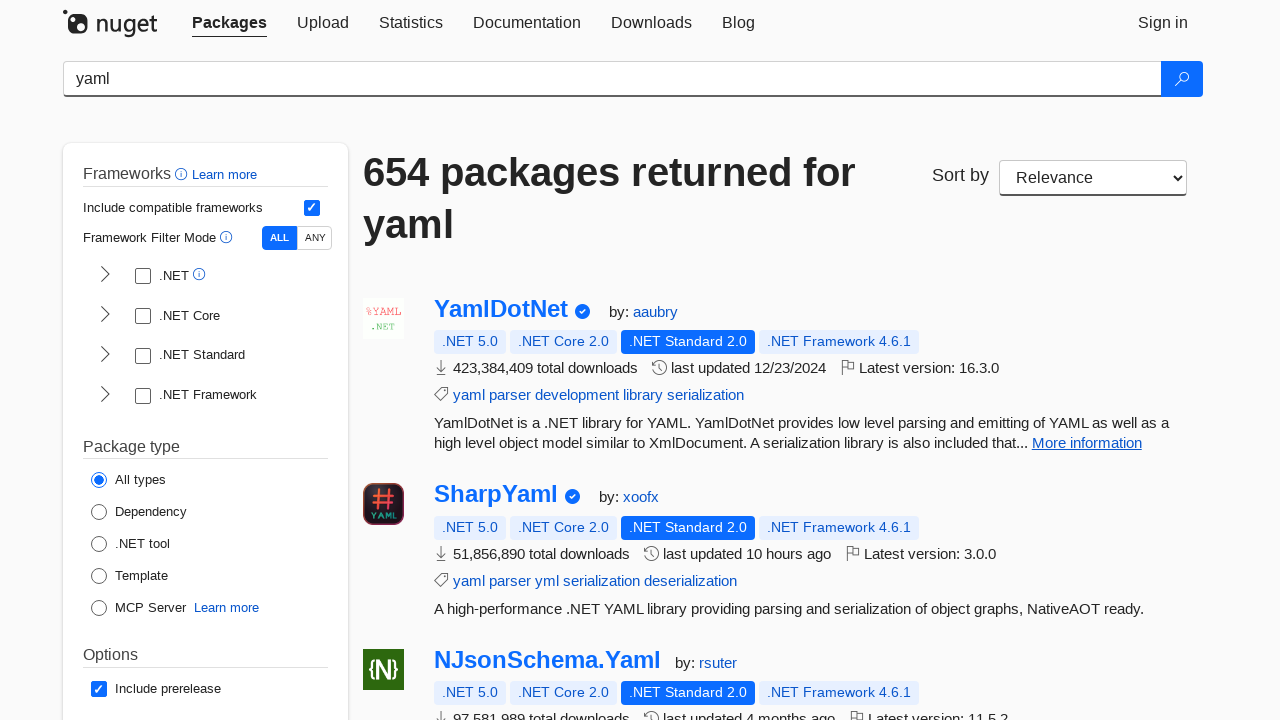

Verified package title has text content
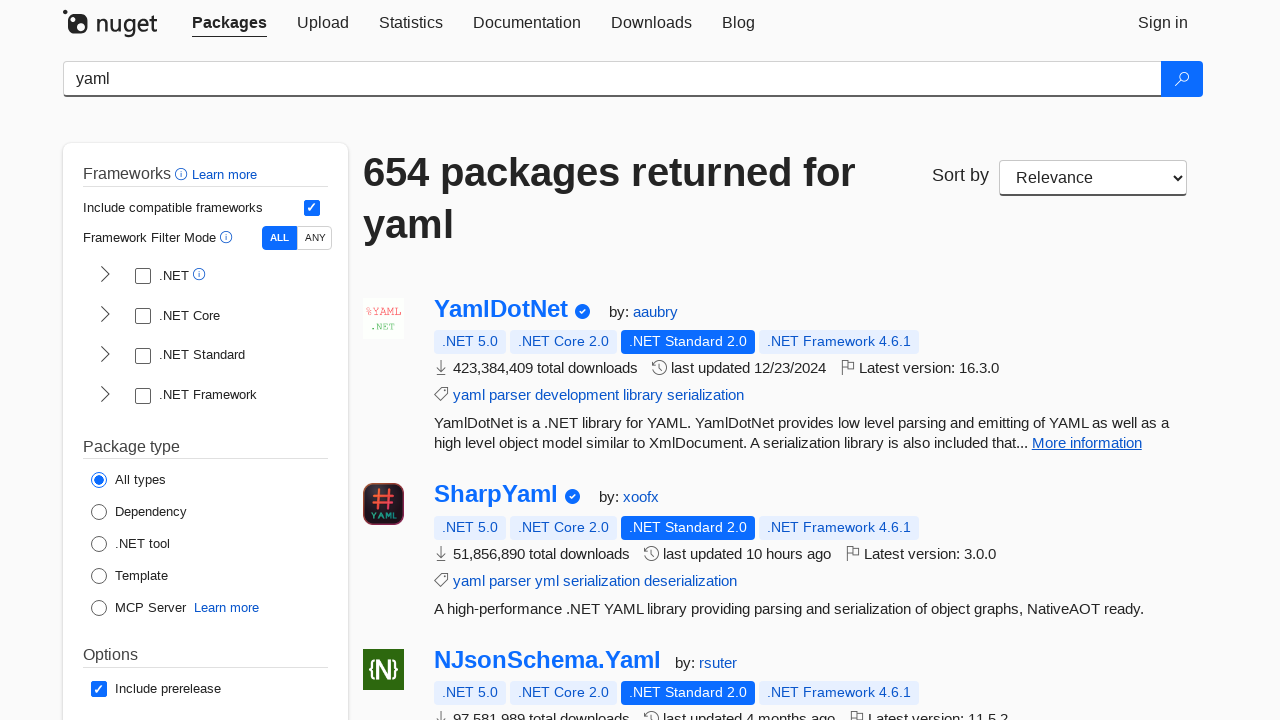

Verified package details have text content
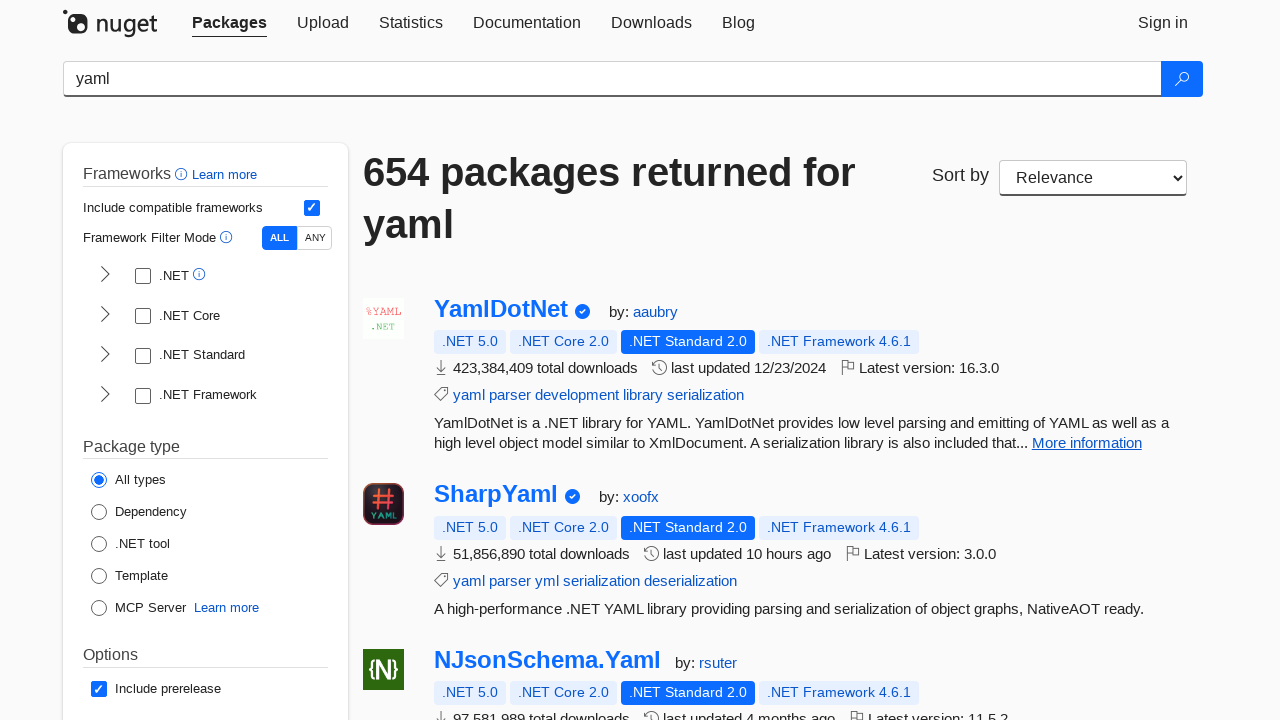

Verified package title has text content
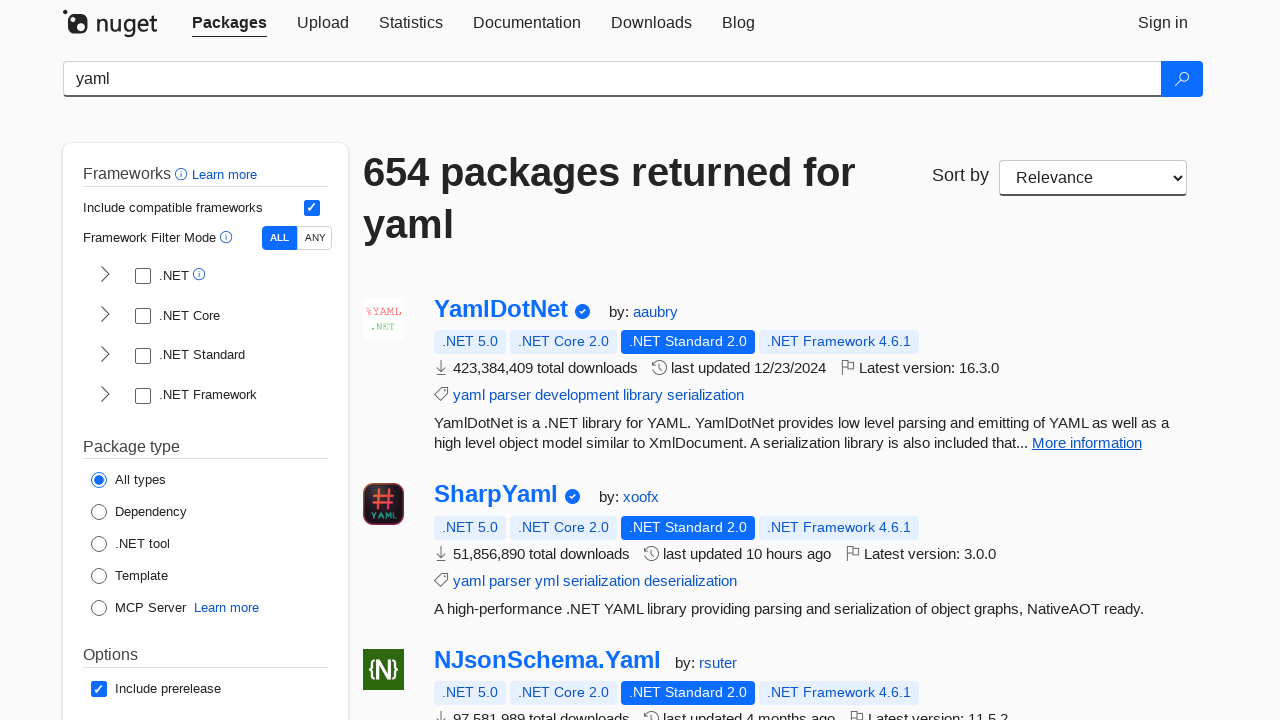

Verified package details have text content
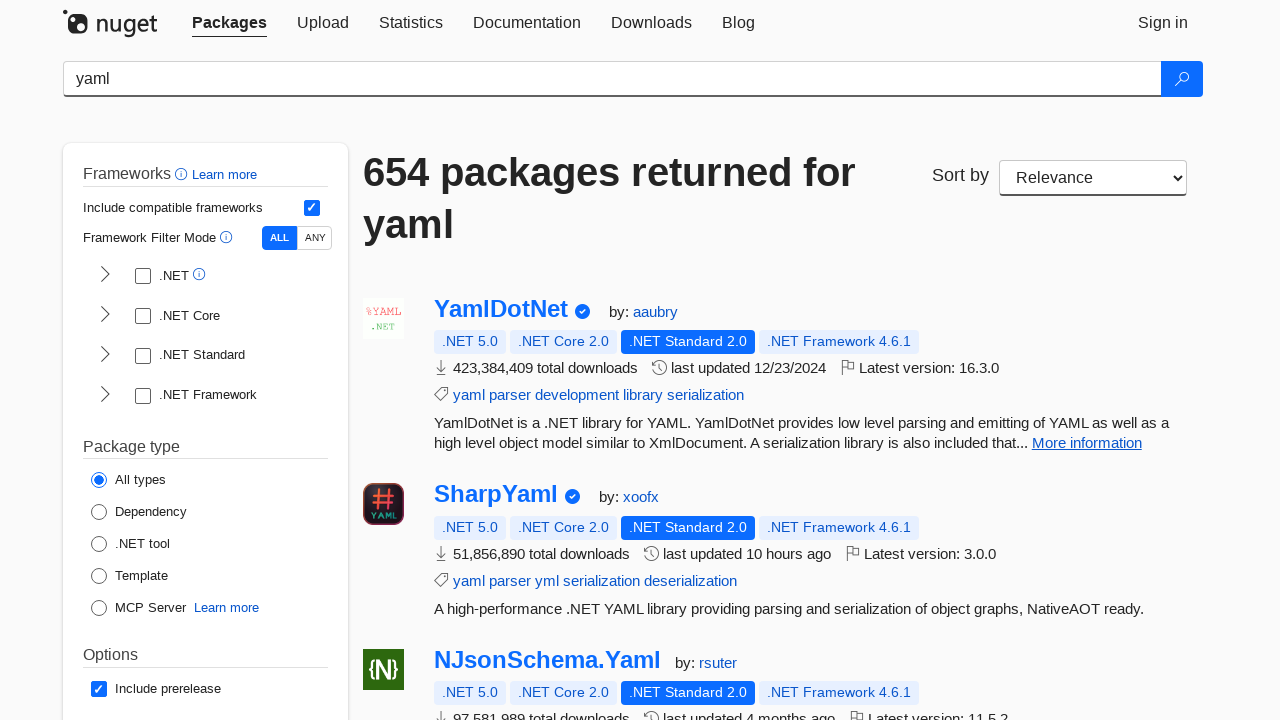

Verified package title has text content
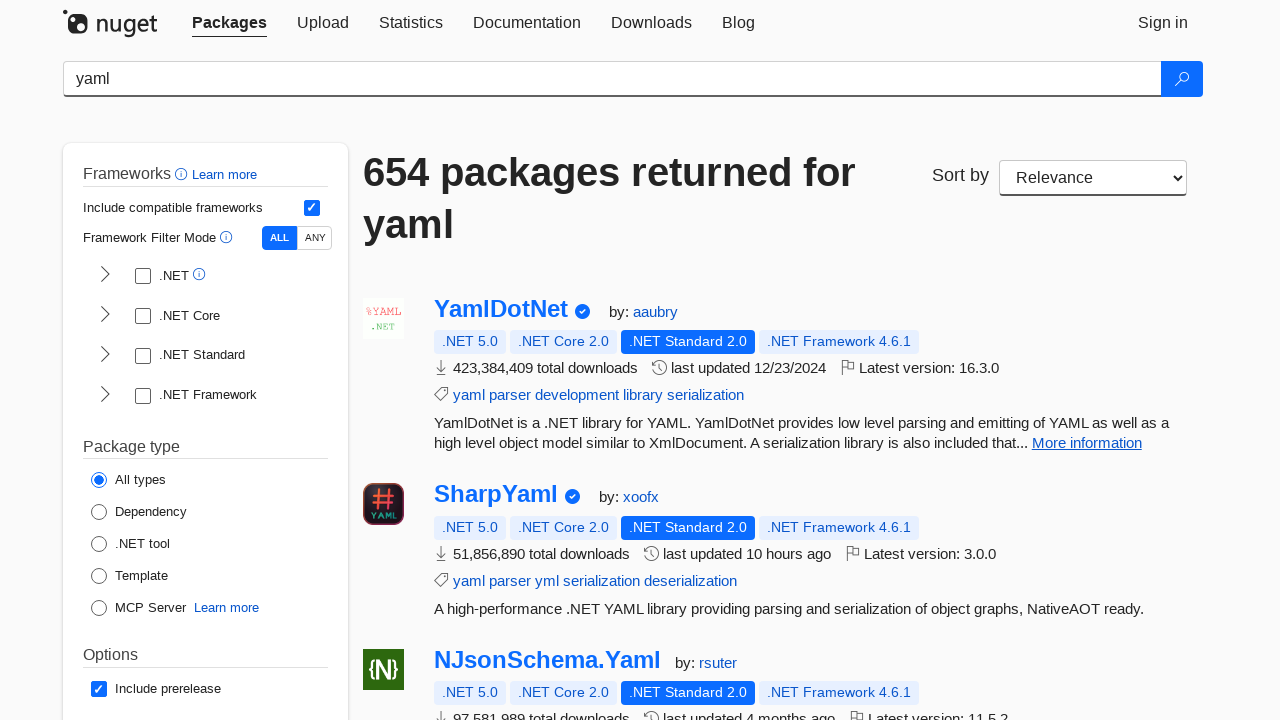

Verified package details have text content
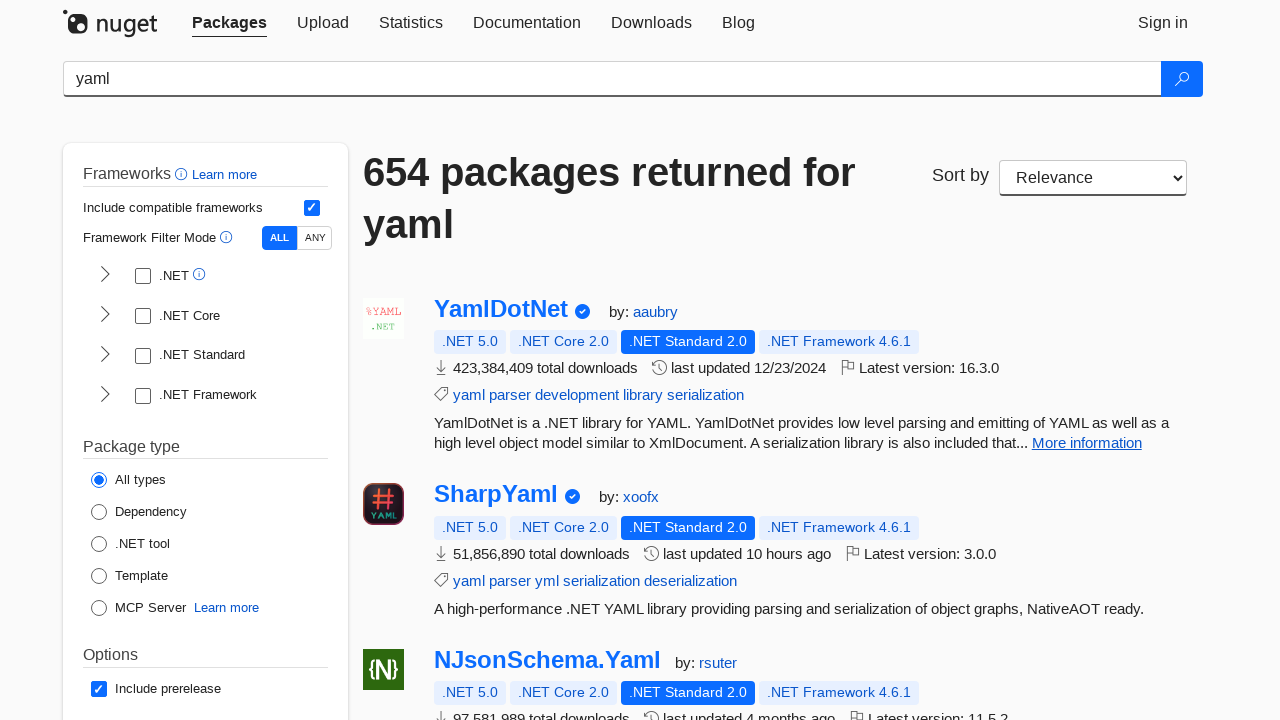

Verified package title has text content
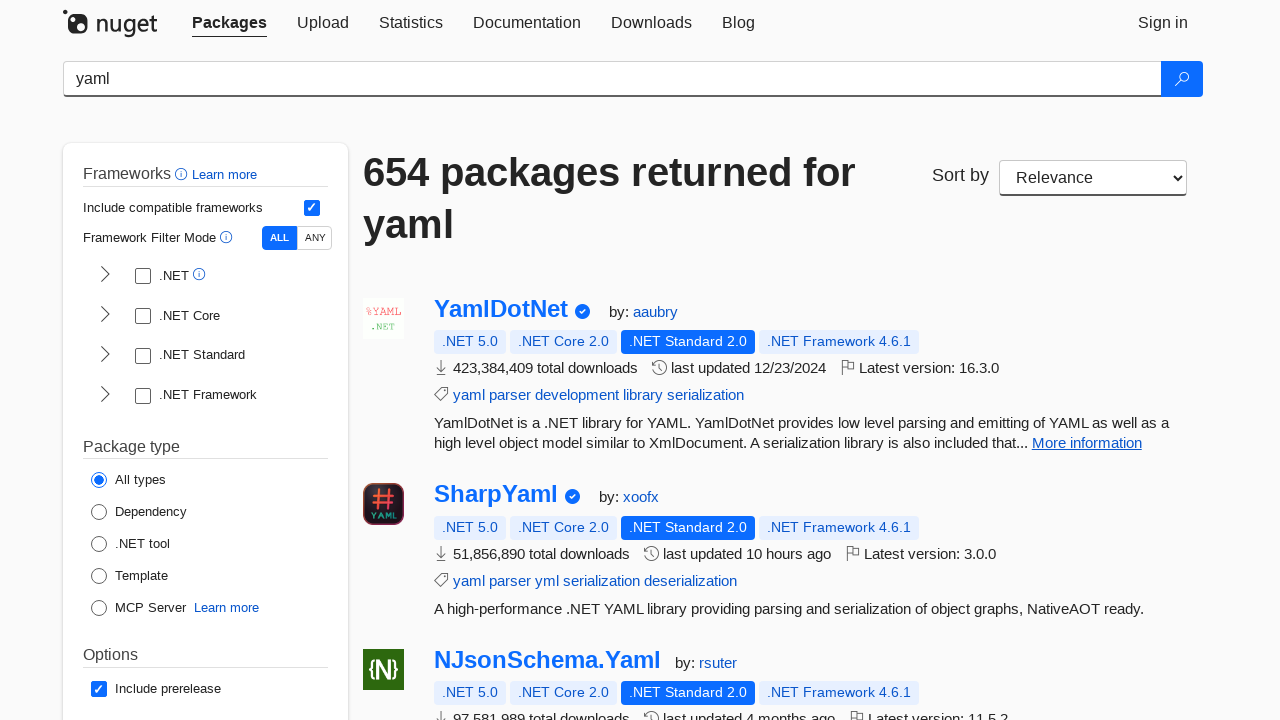

Verified package details have text content
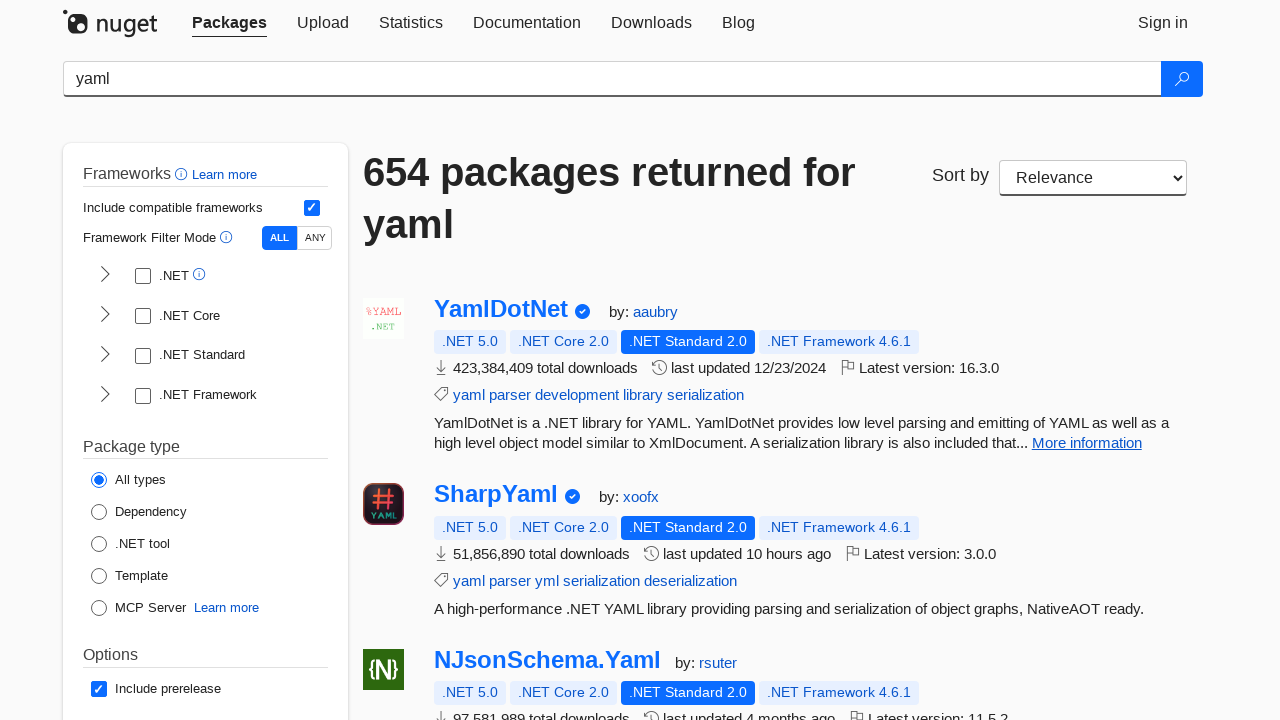

Verified package title has text content
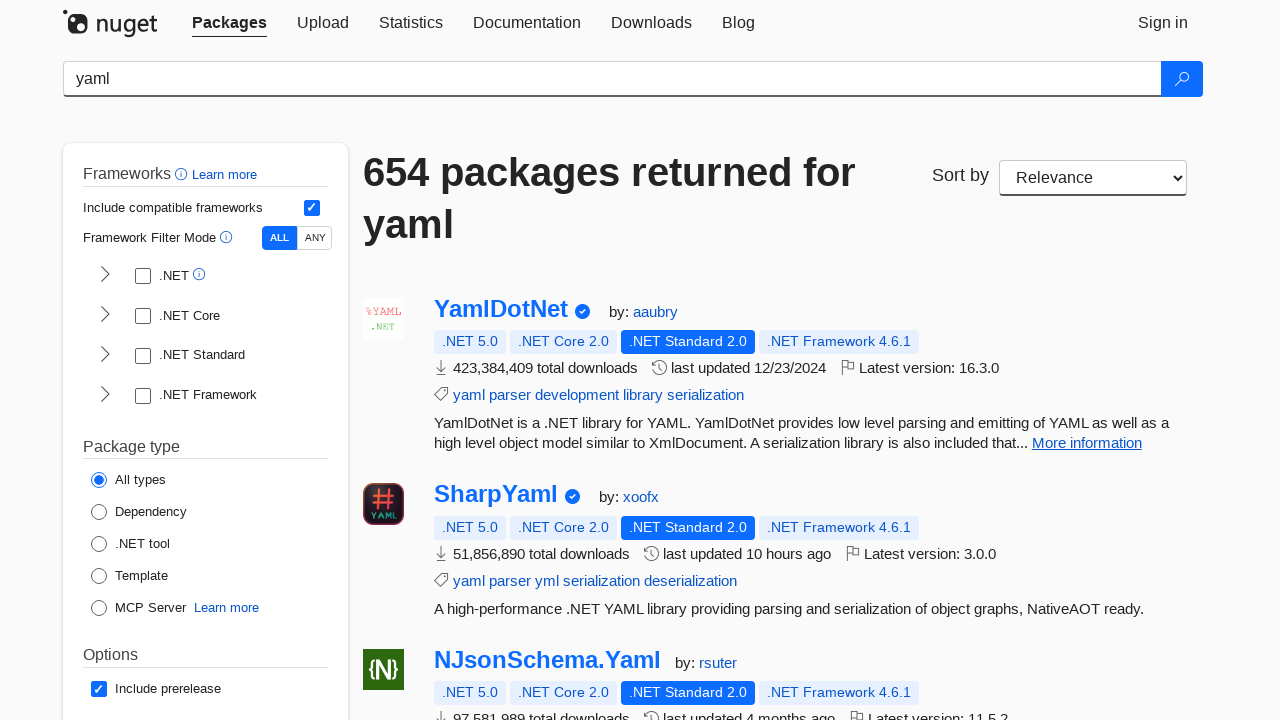

Verified package details have text content
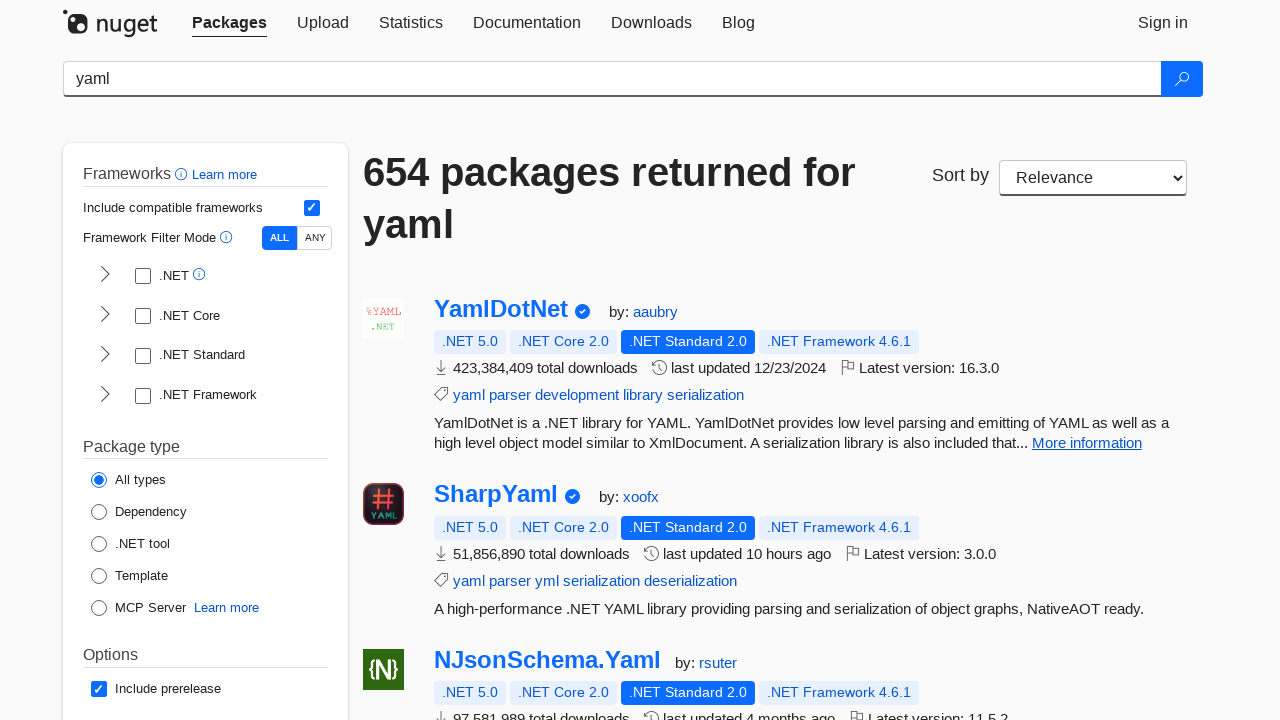

Verified package title has text content
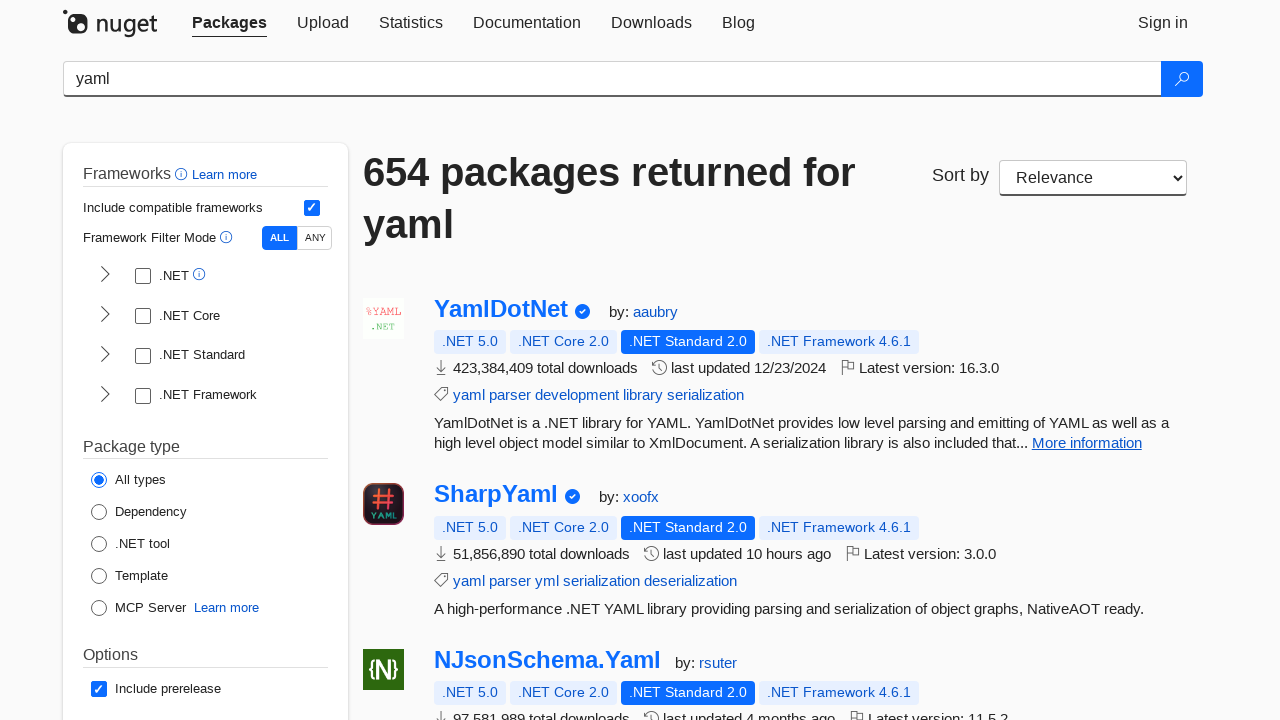

Verified package details have text content
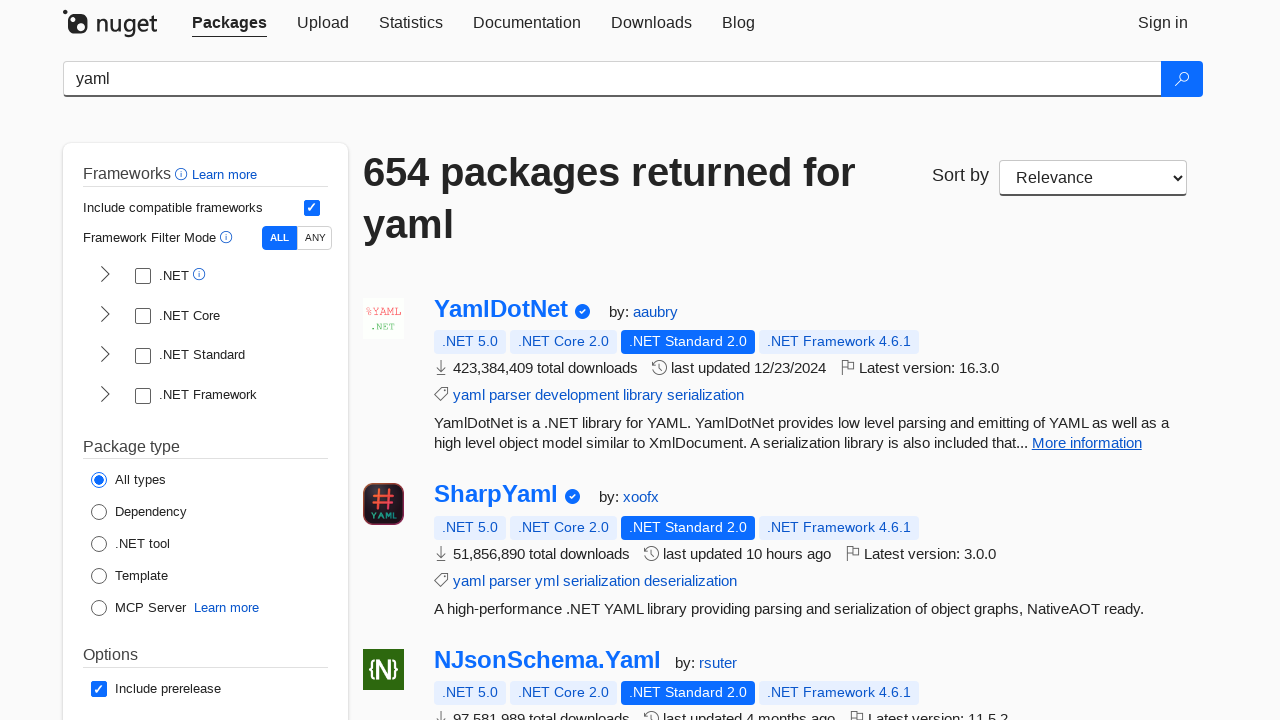

Verified package title has text content
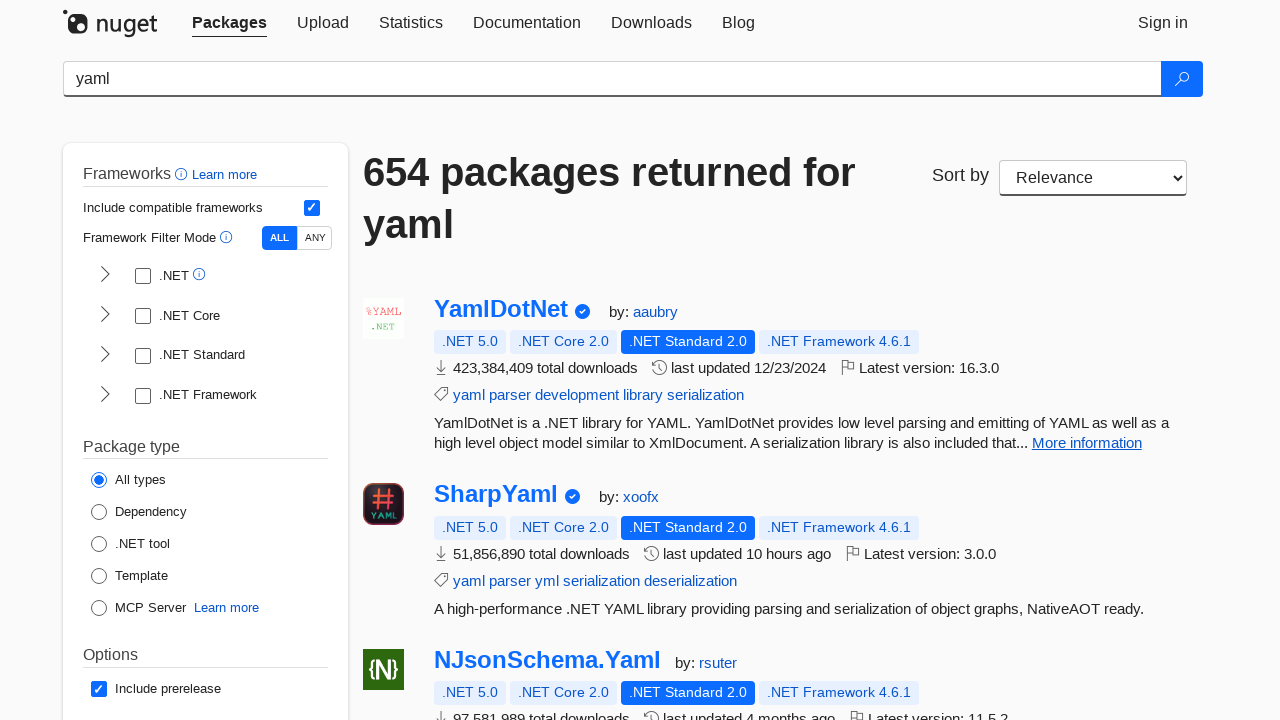

Verified package details have text content
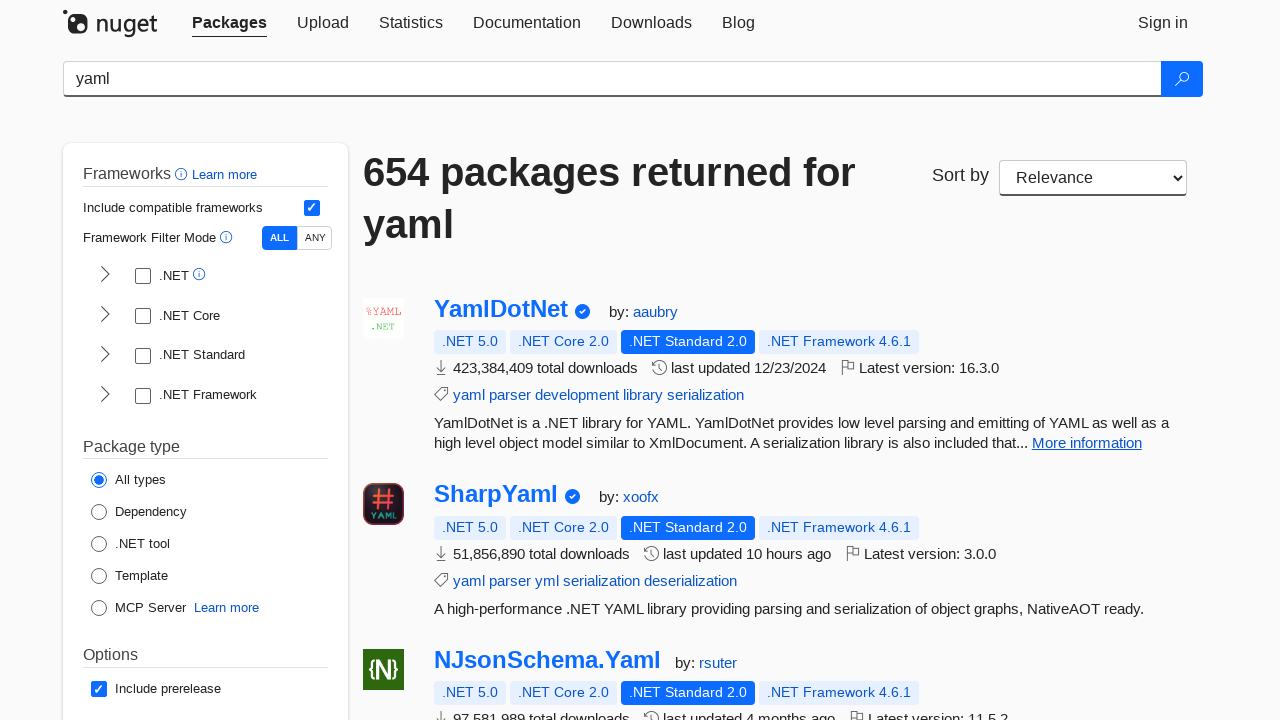

Verified package title has text content
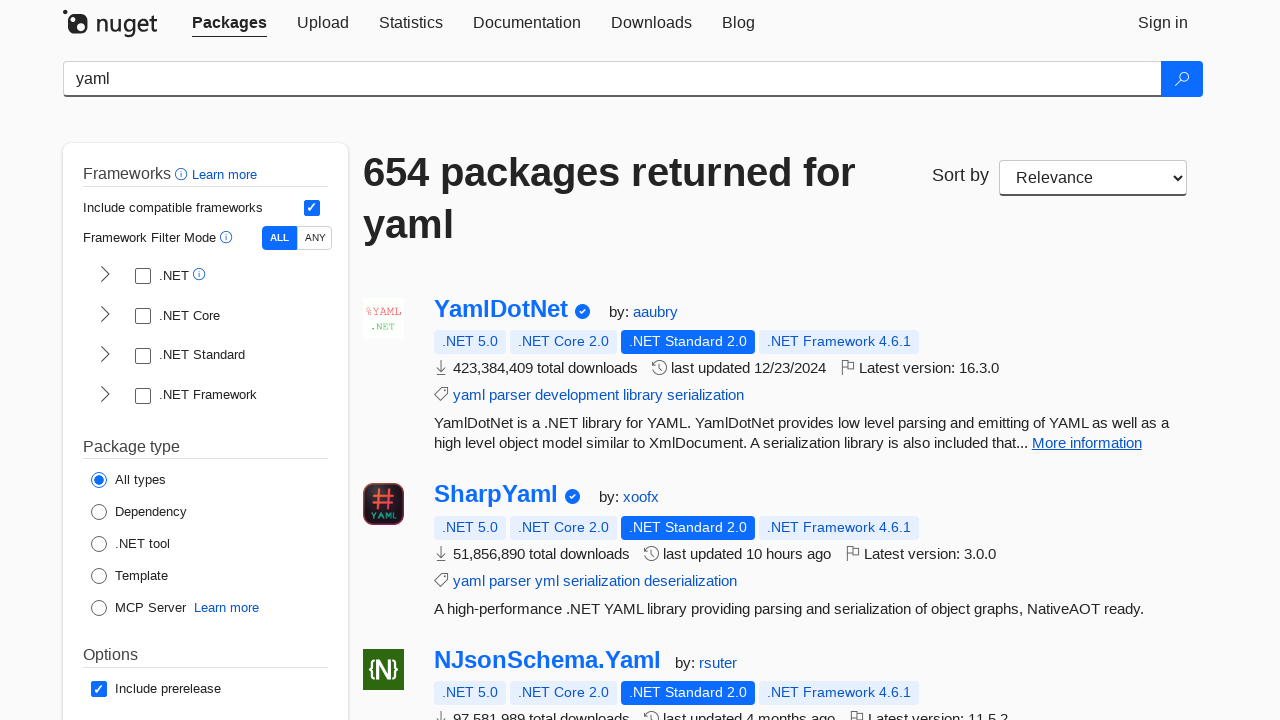

Verified package details have text content
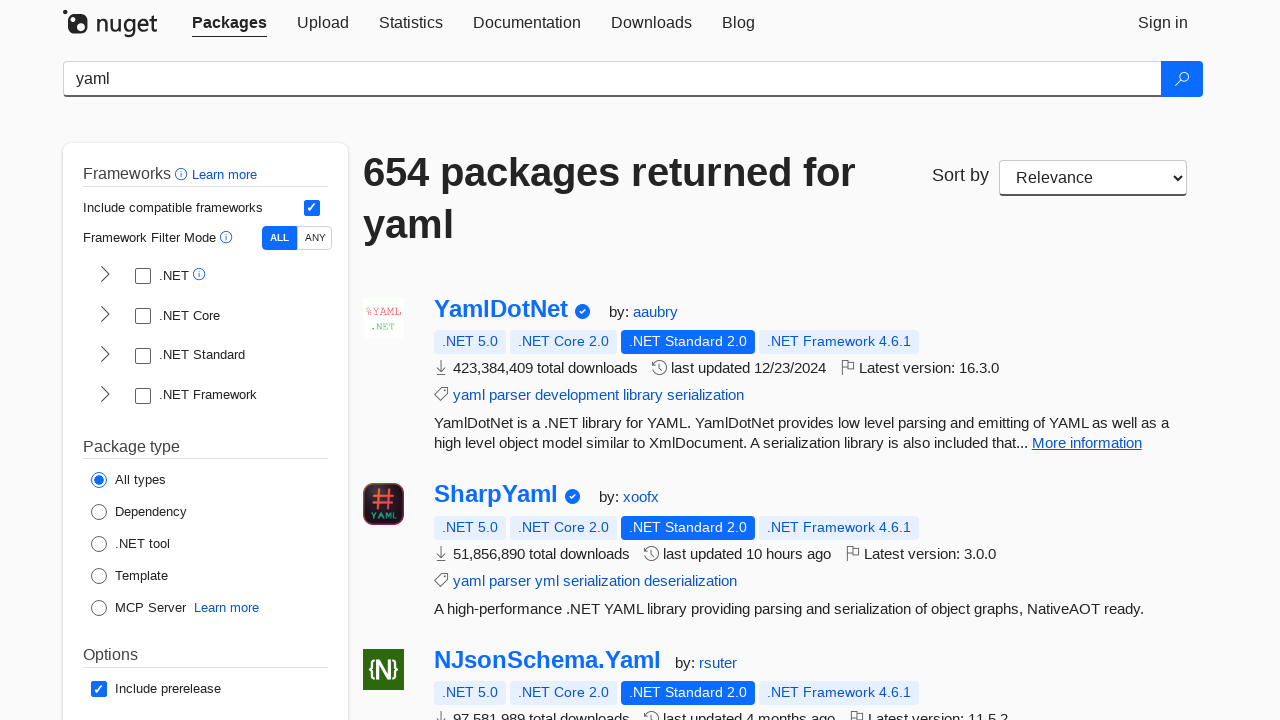

Verified package title has text content
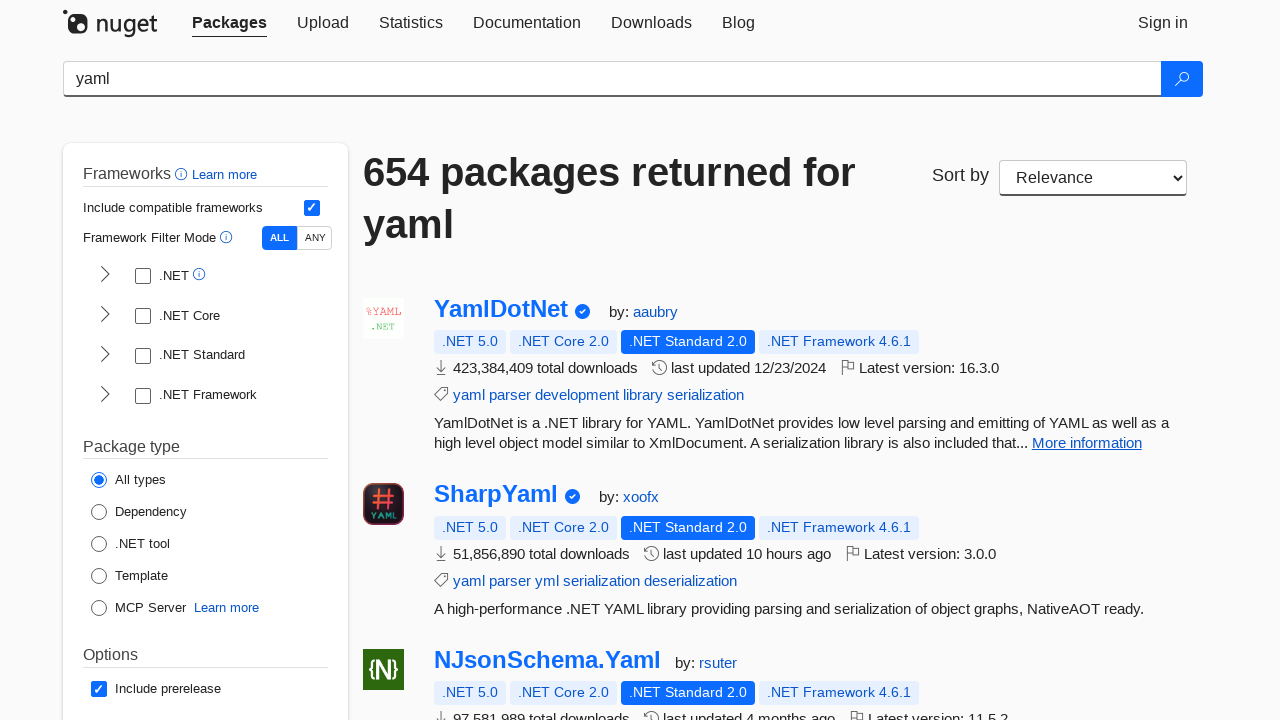

Verified package details have text content
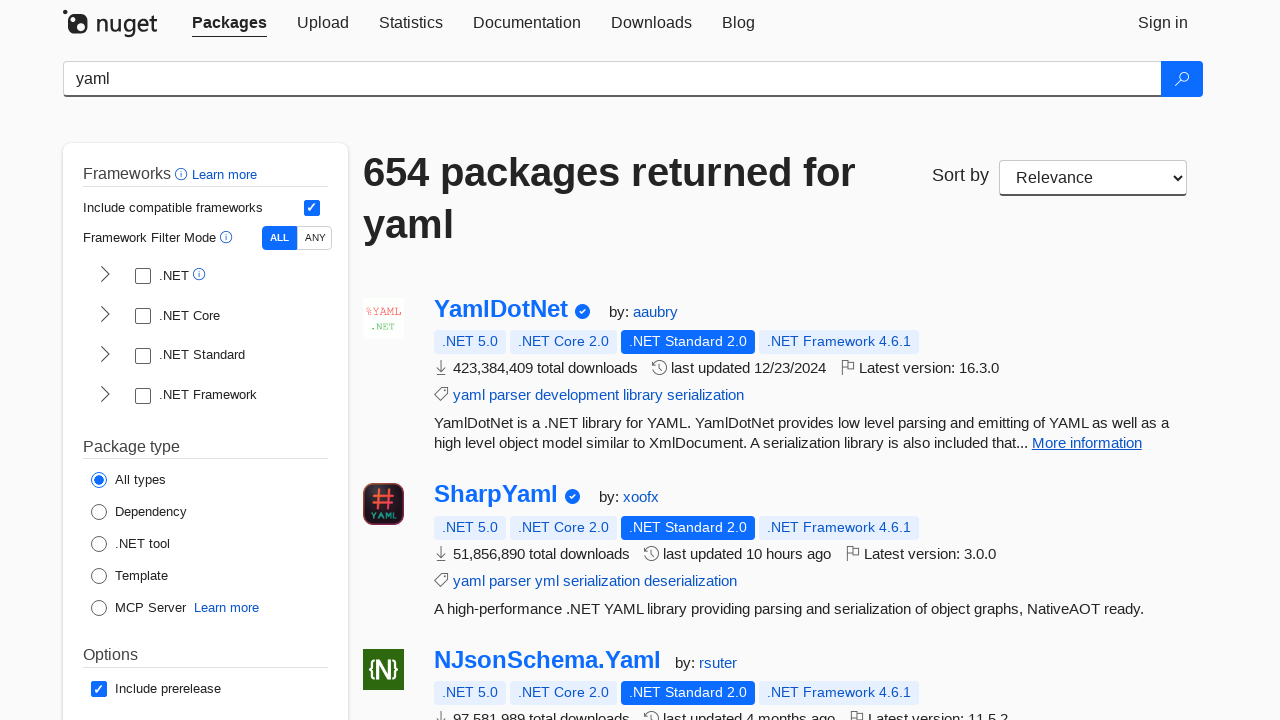

Verified package title has text content
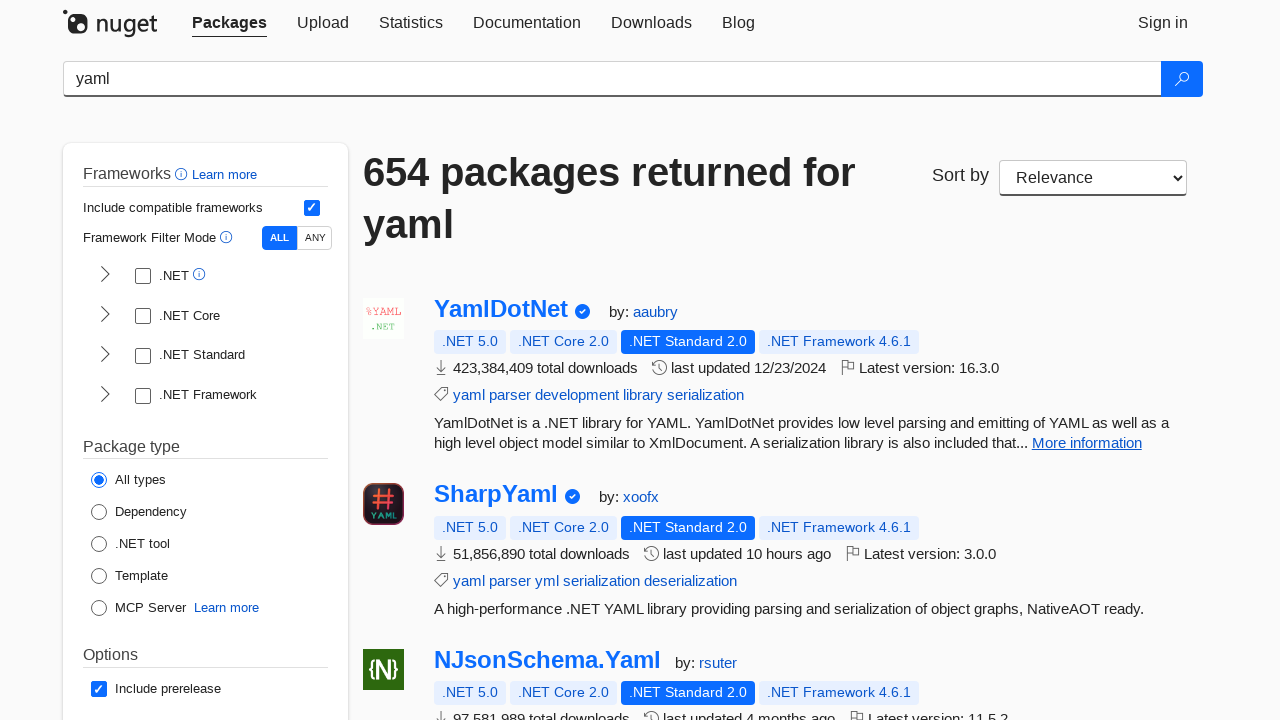

Verified package details have text content
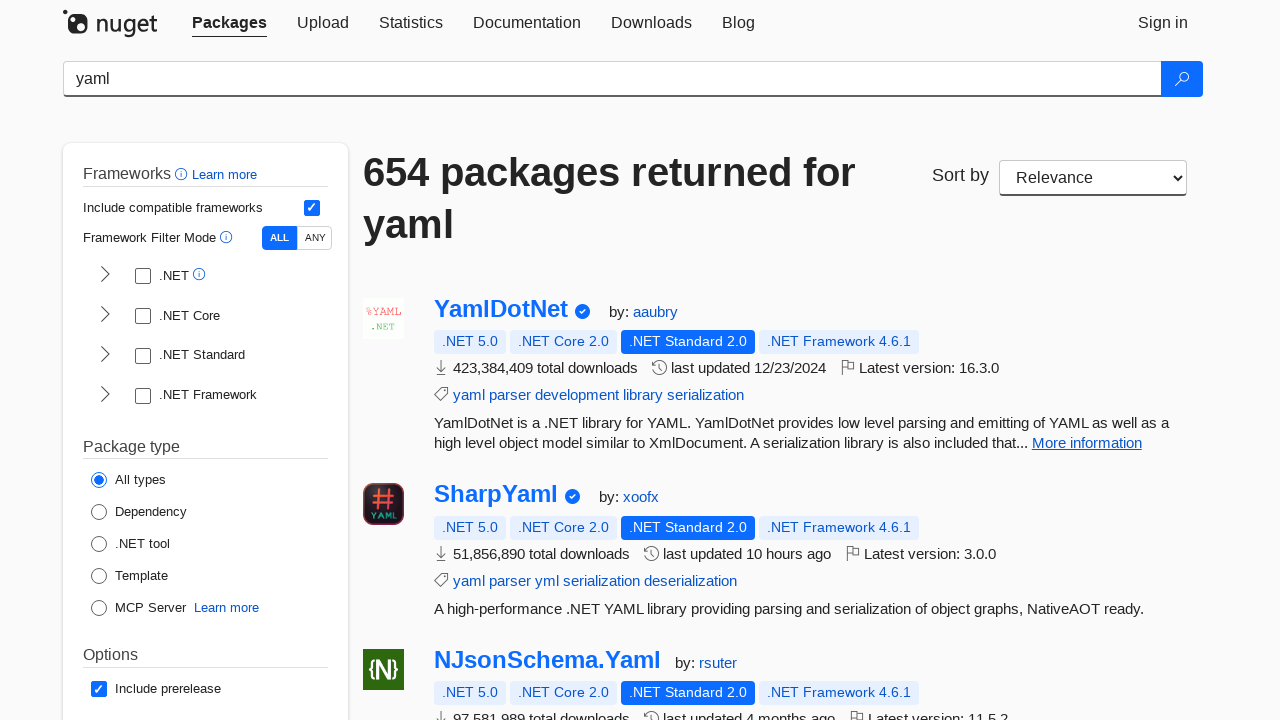

Verified package title has text content
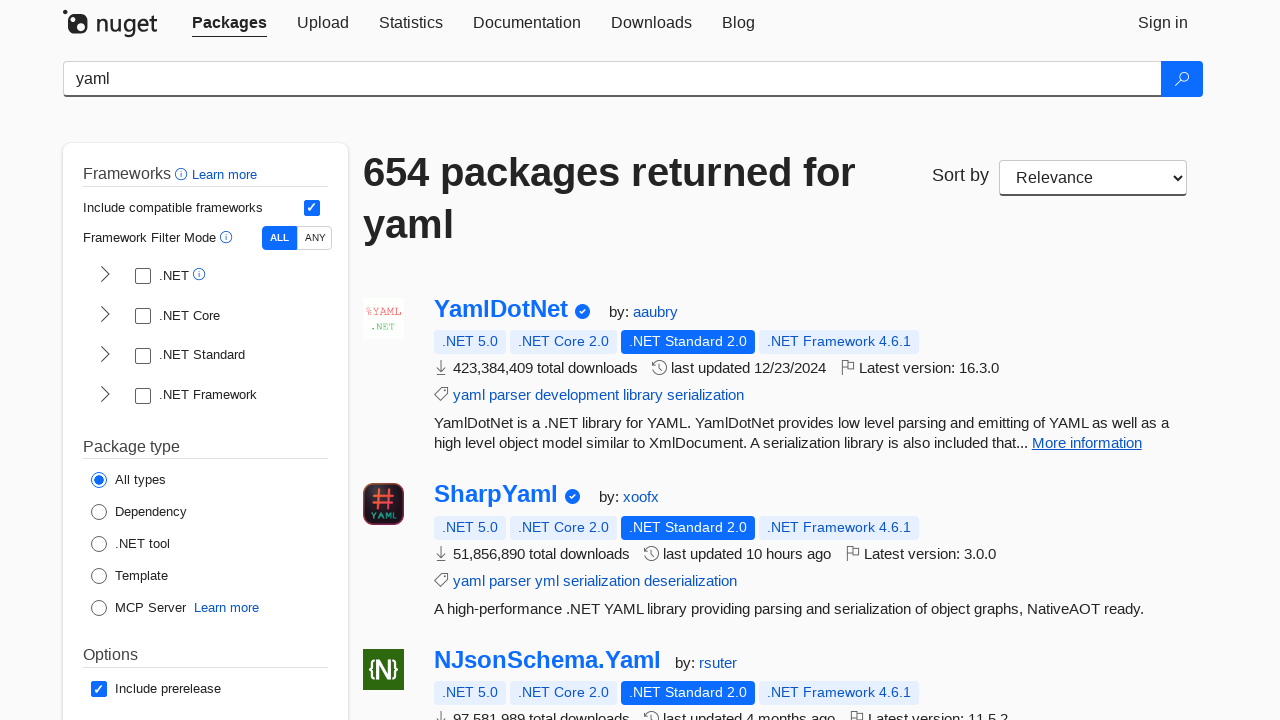

Verified package details have text content
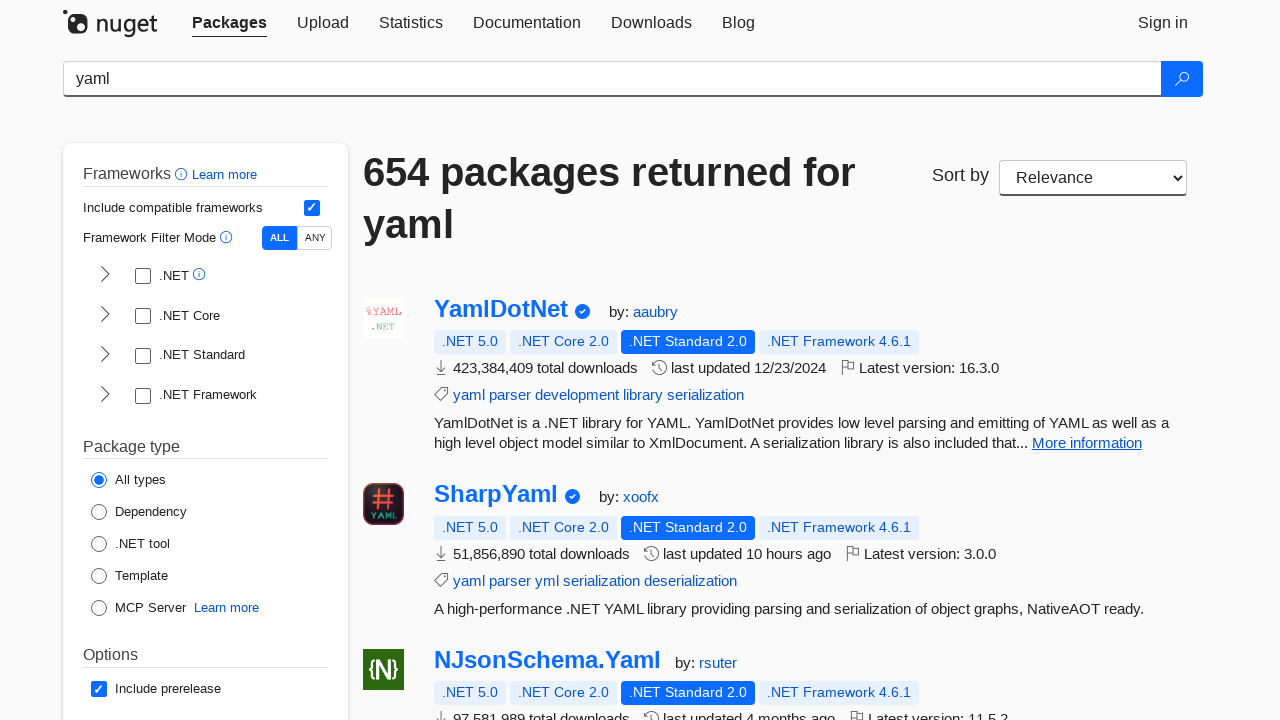

Verified package title has text content
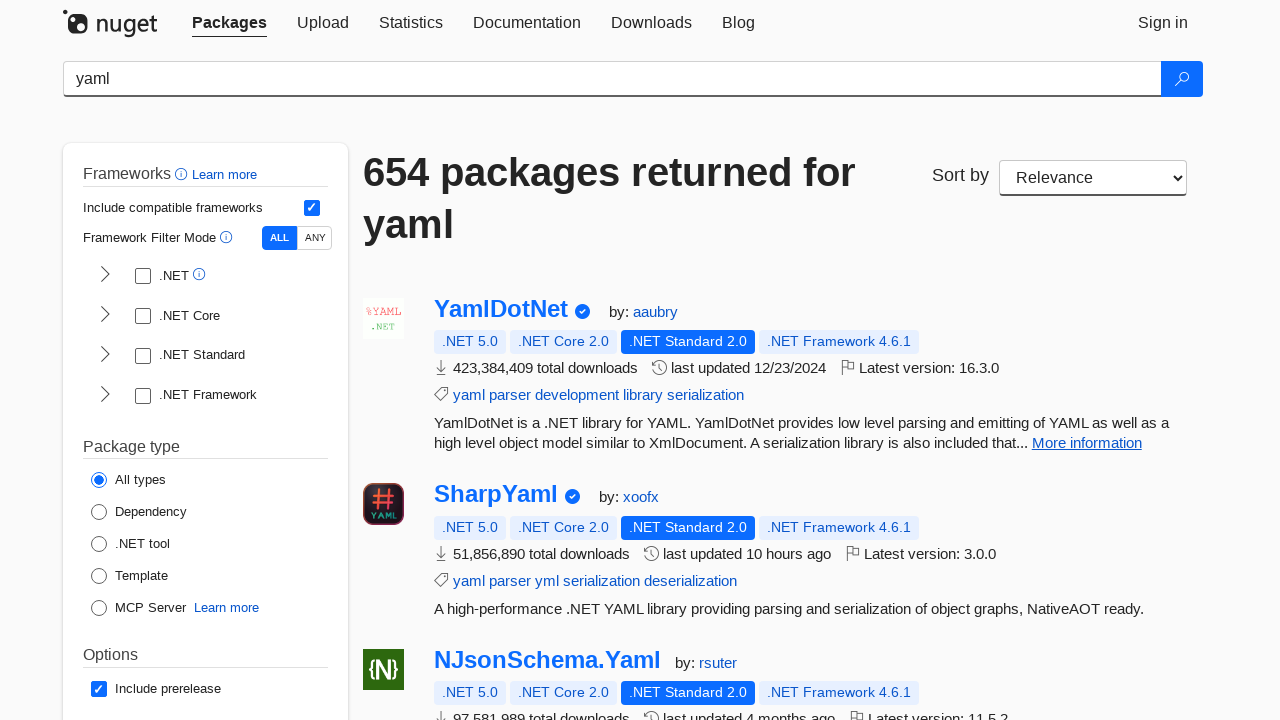

Verified package details have text content
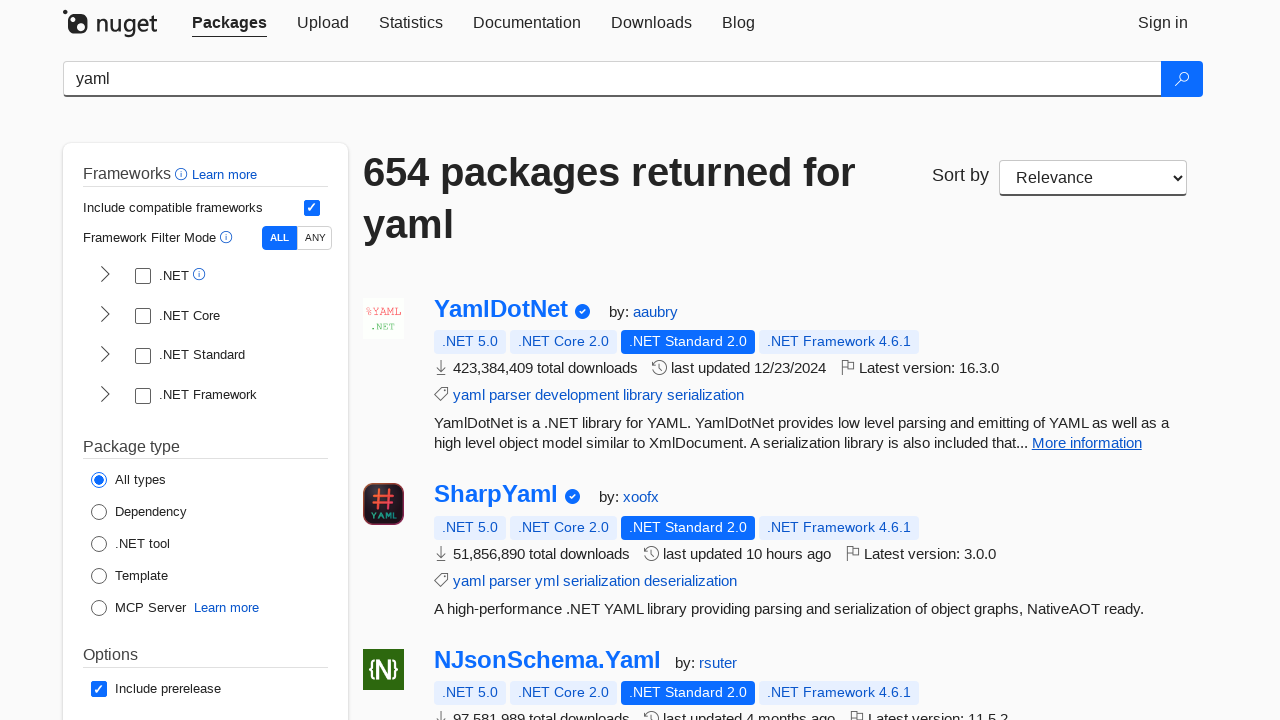

Verified package title has text content
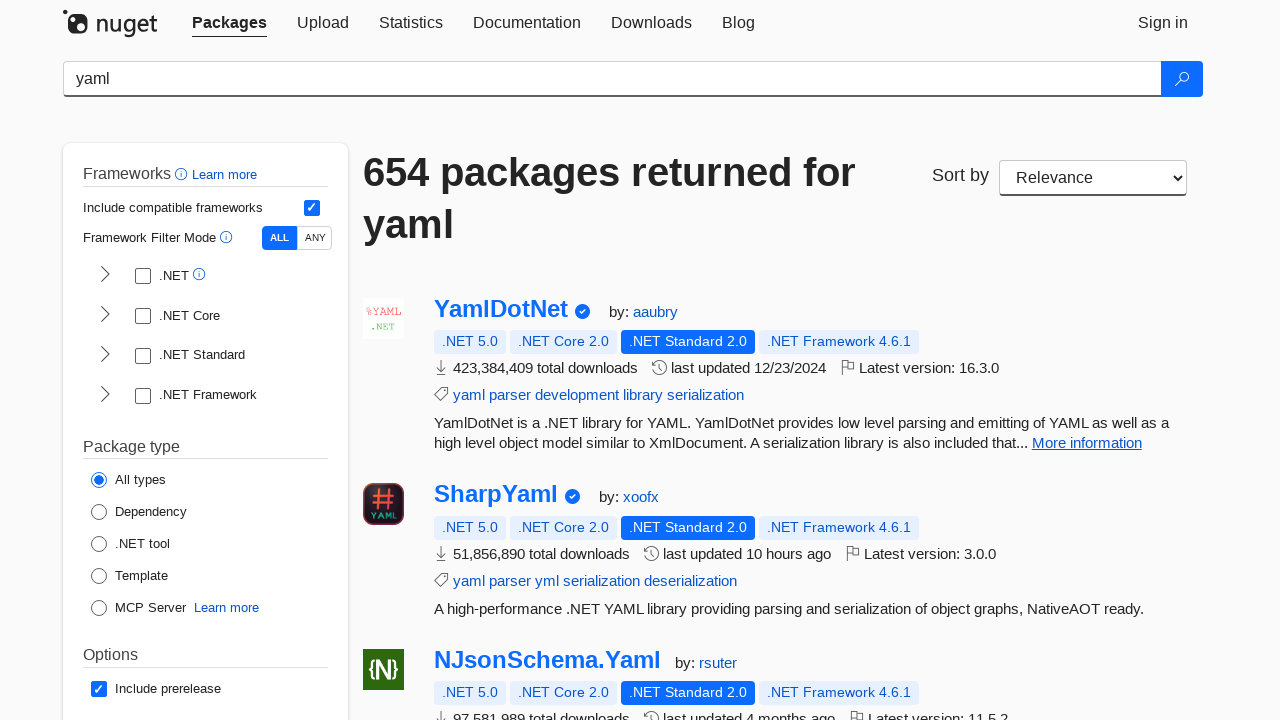

Verified package details have text content
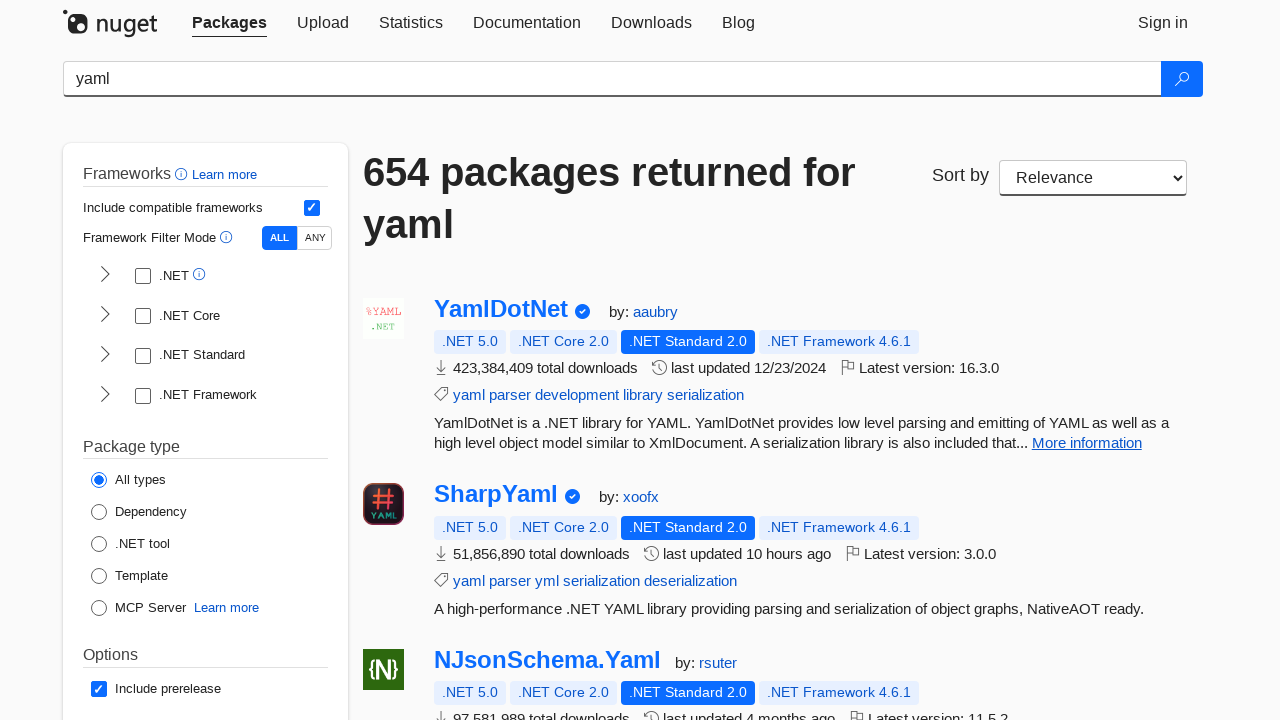

Verified package title has text content
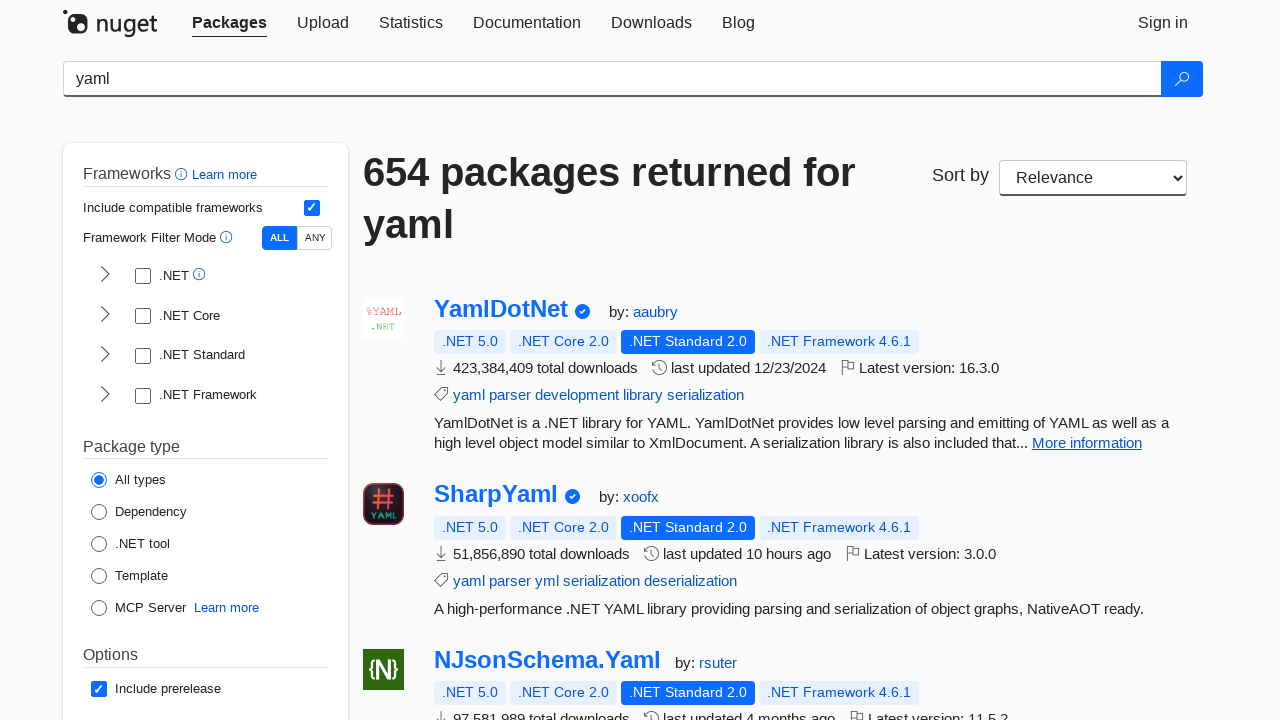

Verified package details have text content
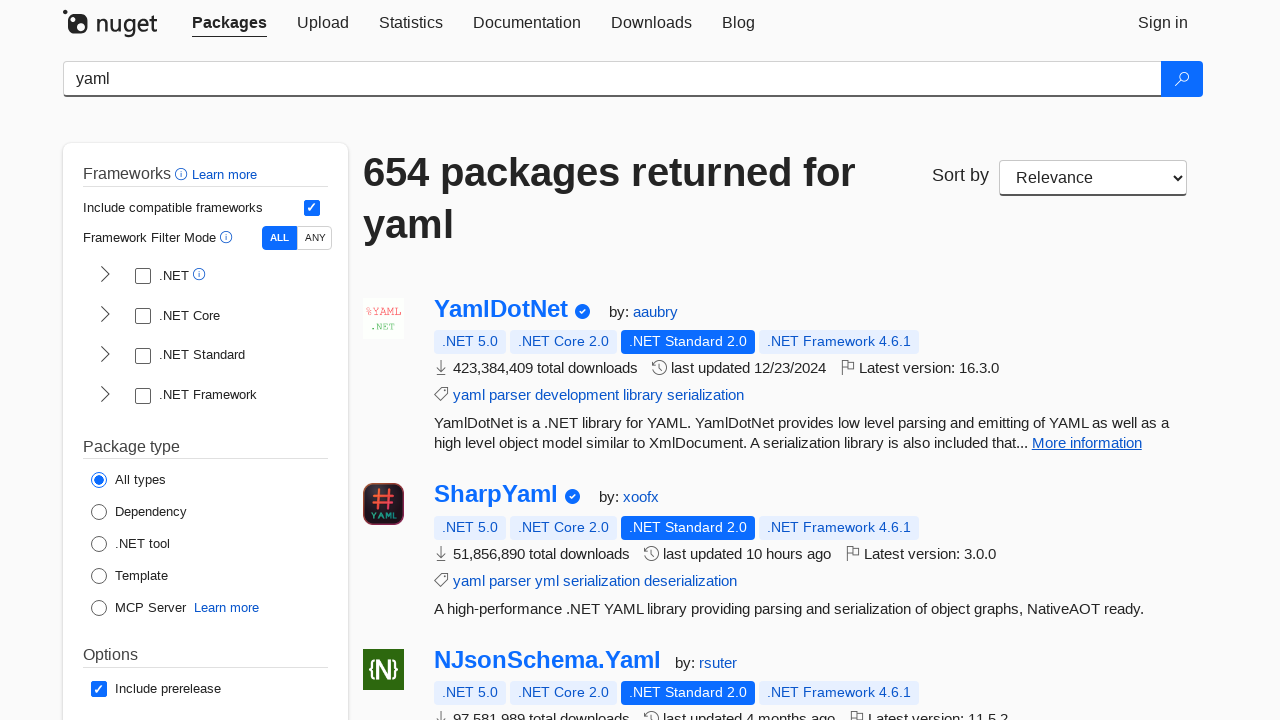

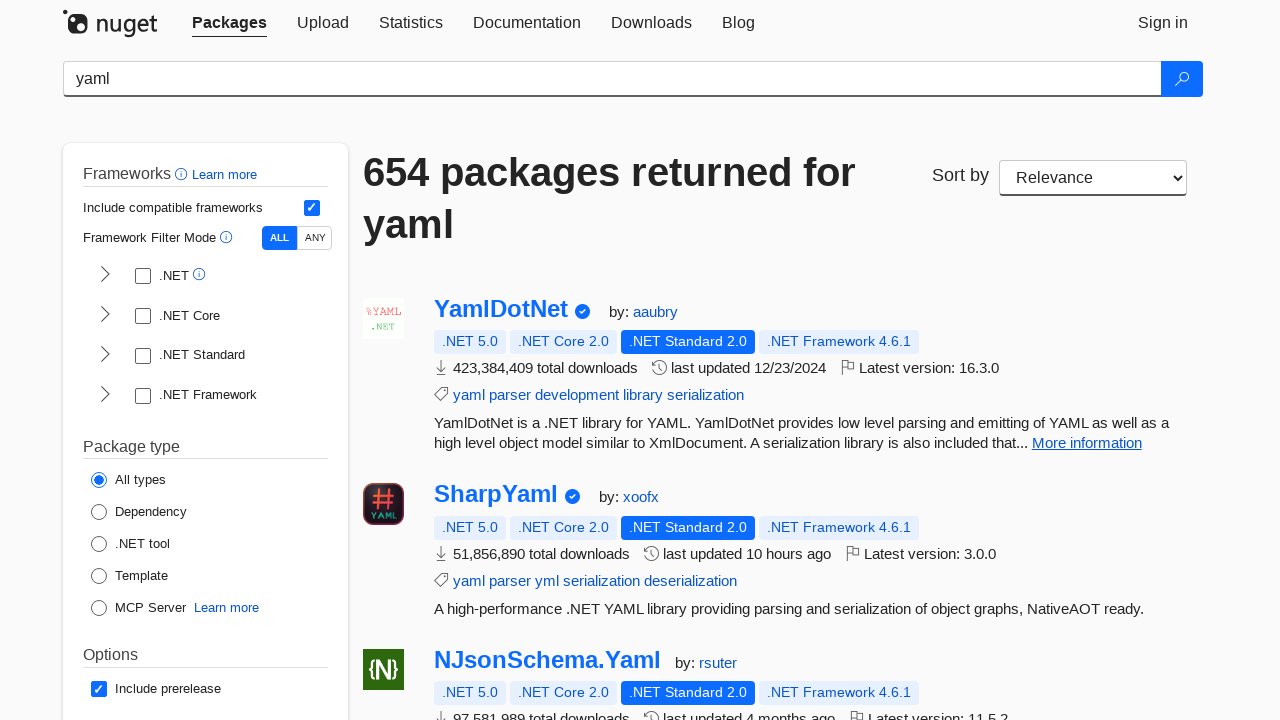